Navigates to the Demoblaze website and counts the number of links on the page

Starting URL: https://www.demoblaze.com/

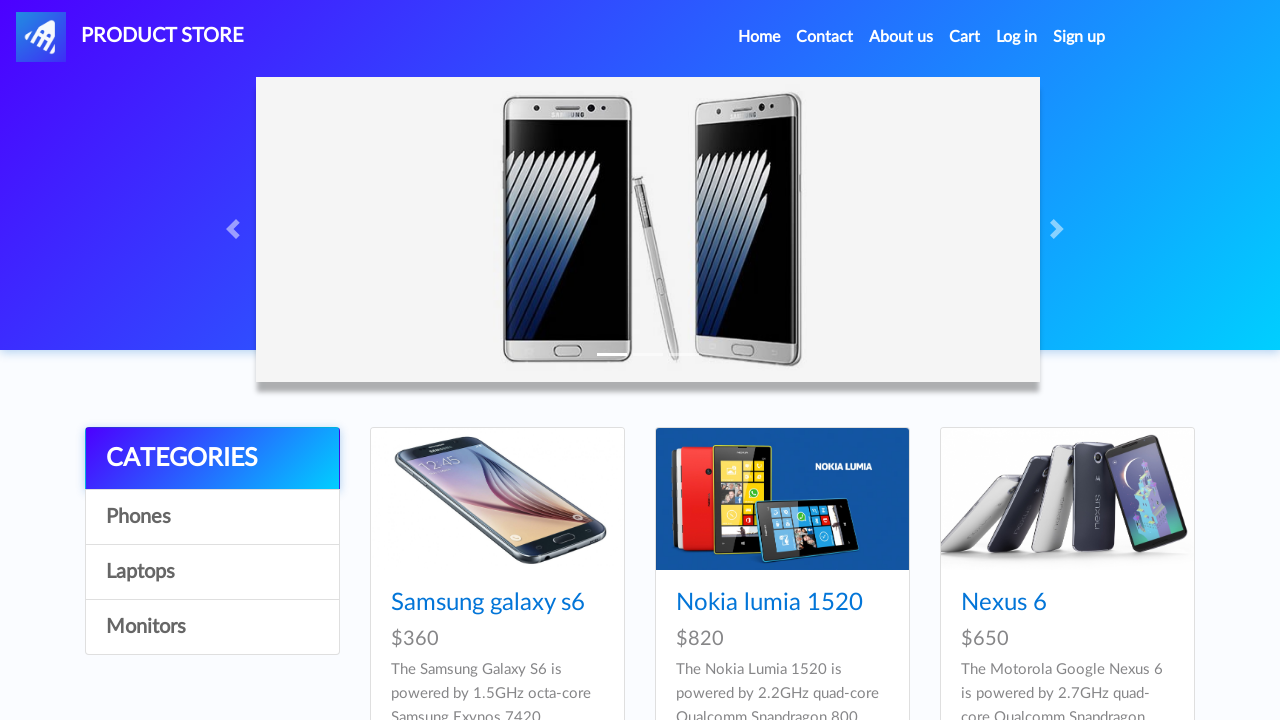

Waited for page to load (networkidle state)
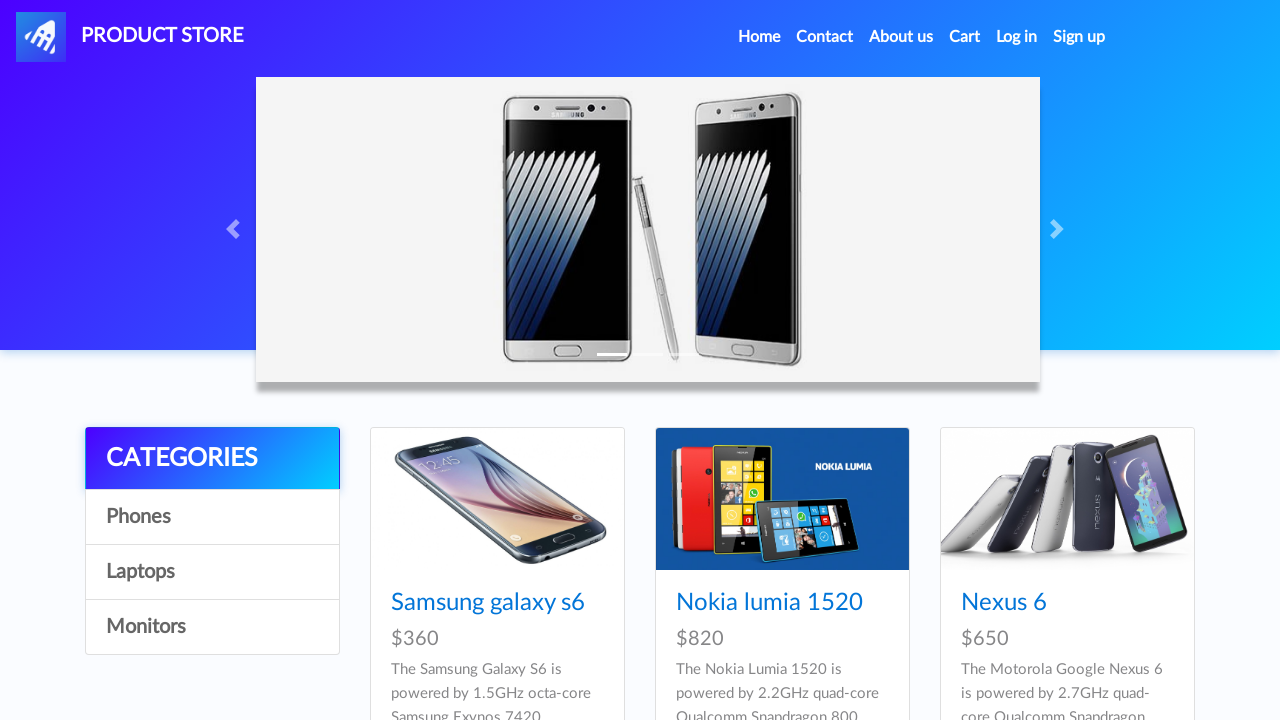

Retrieved all anchor elements from the page
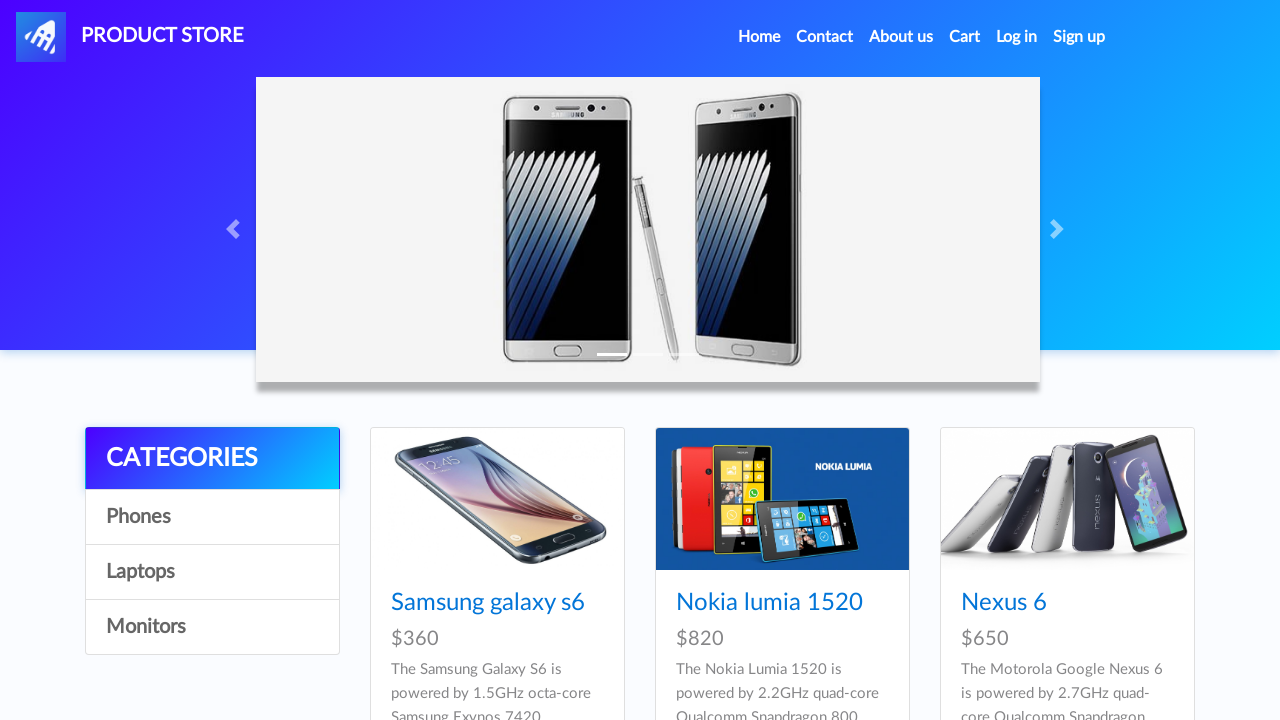

Counted 33 links on the page
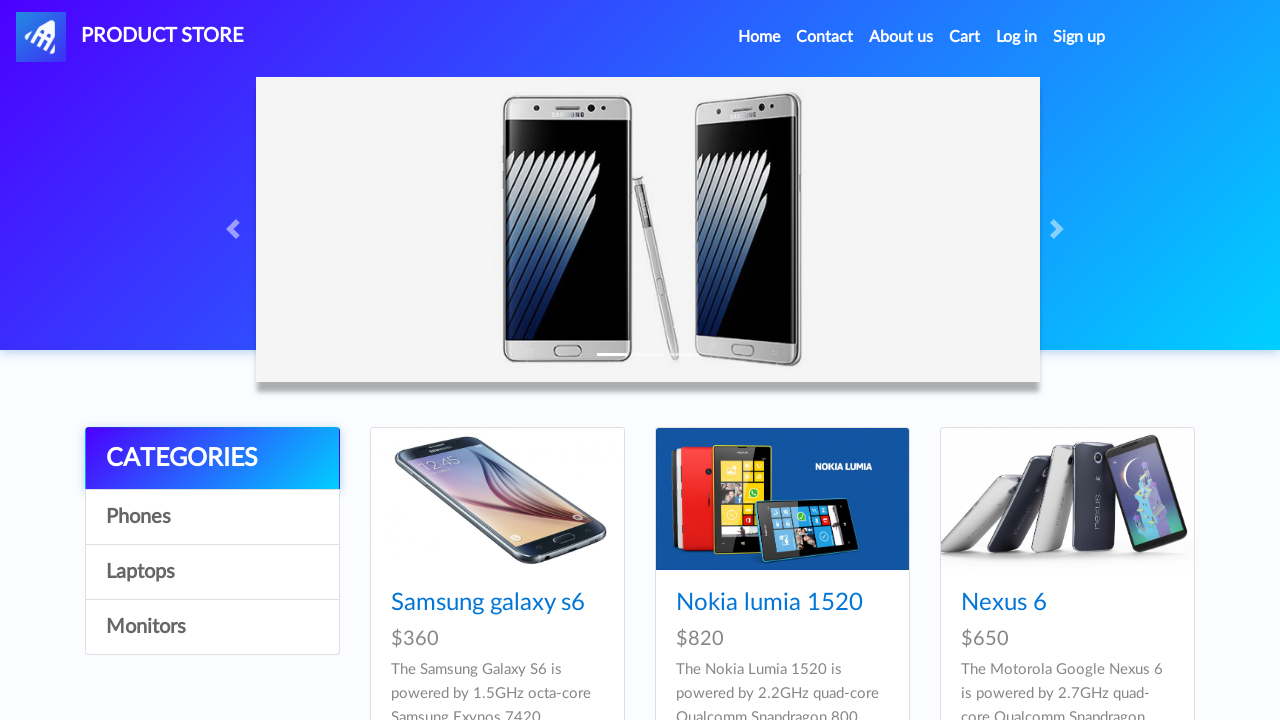

Retrieved href attribute from link 1 of 33
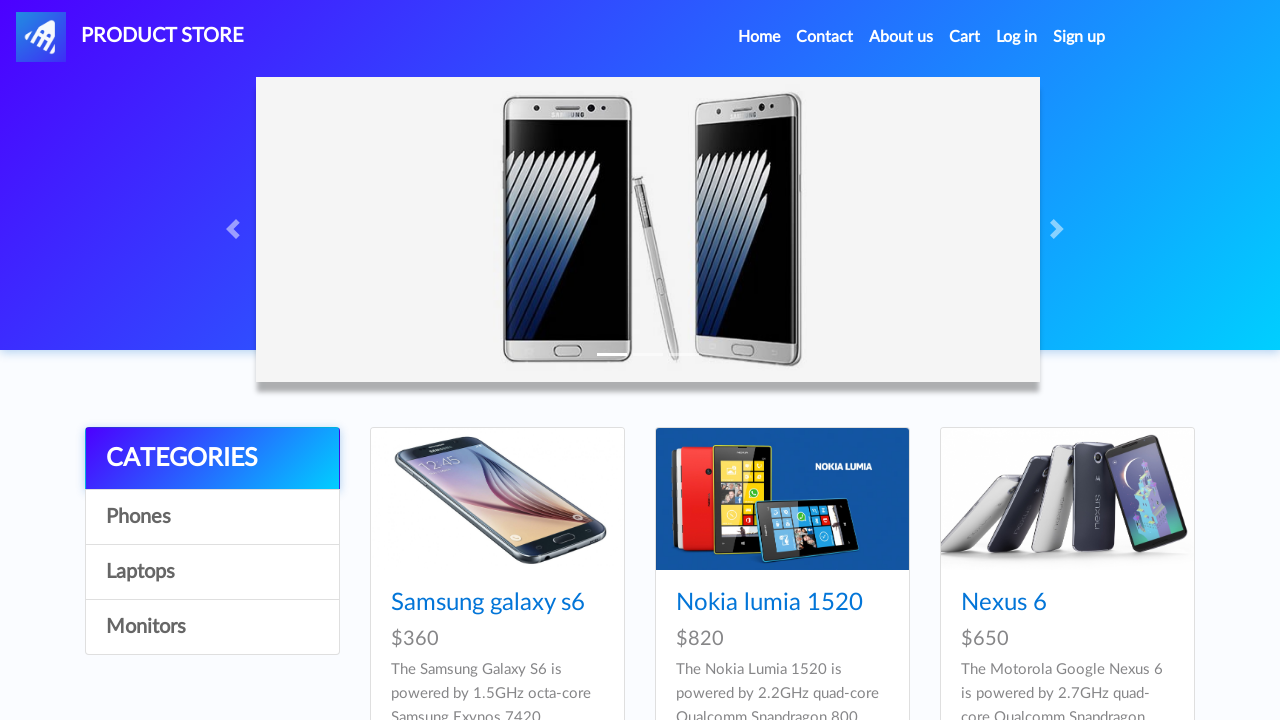

Retrieved href attribute from link 2 of 33
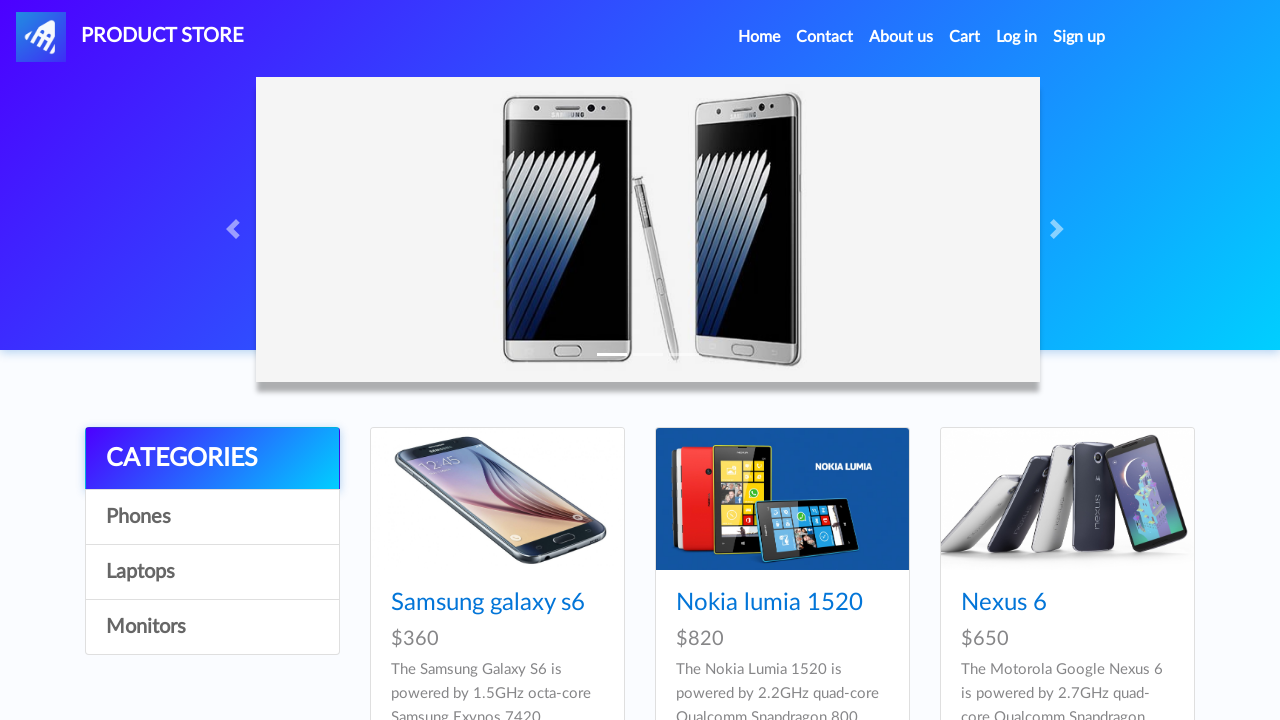

Retrieved href attribute from link 3 of 33
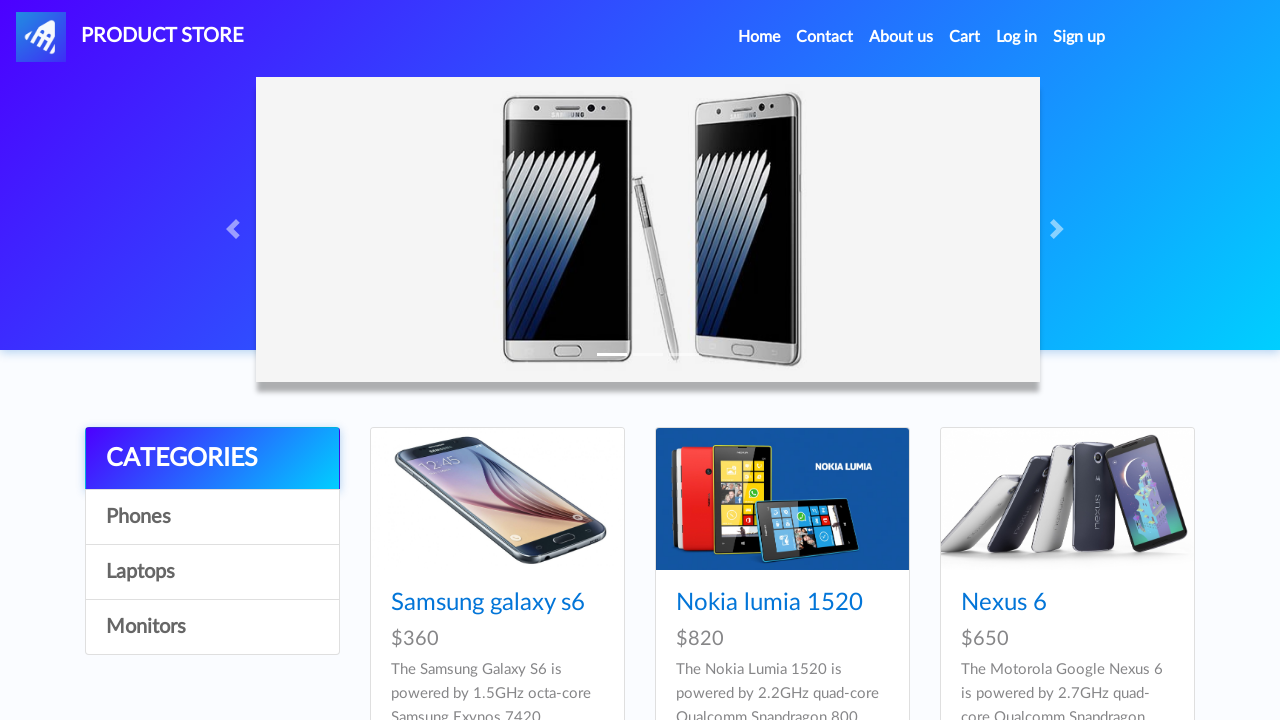

Retrieved href attribute from link 4 of 33
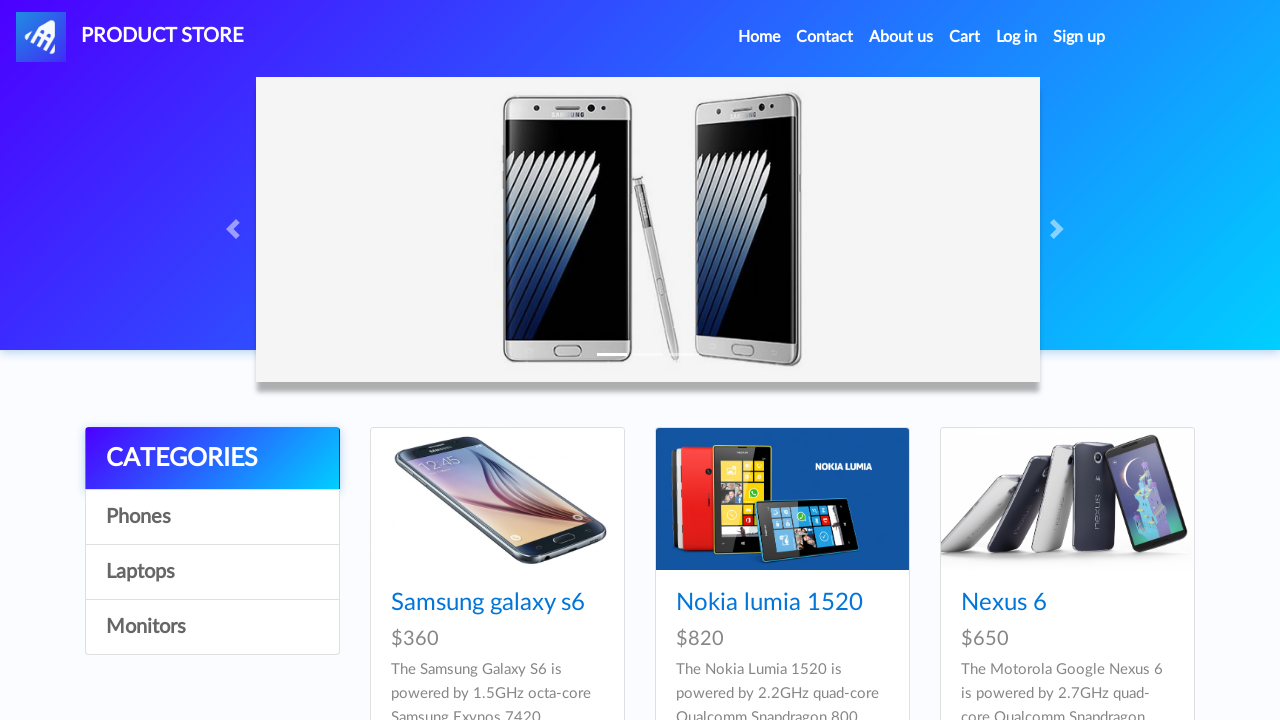

Retrieved href attribute from link 5 of 33
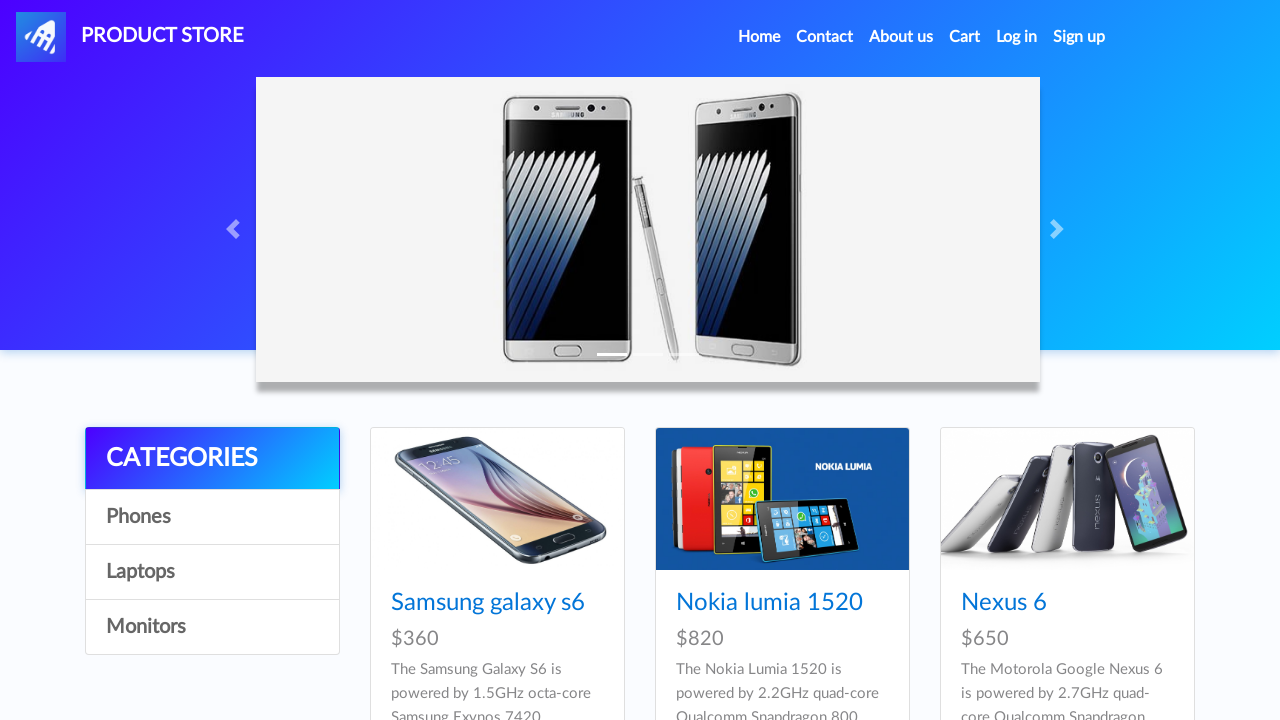

Retrieved href attribute from link 6 of 33
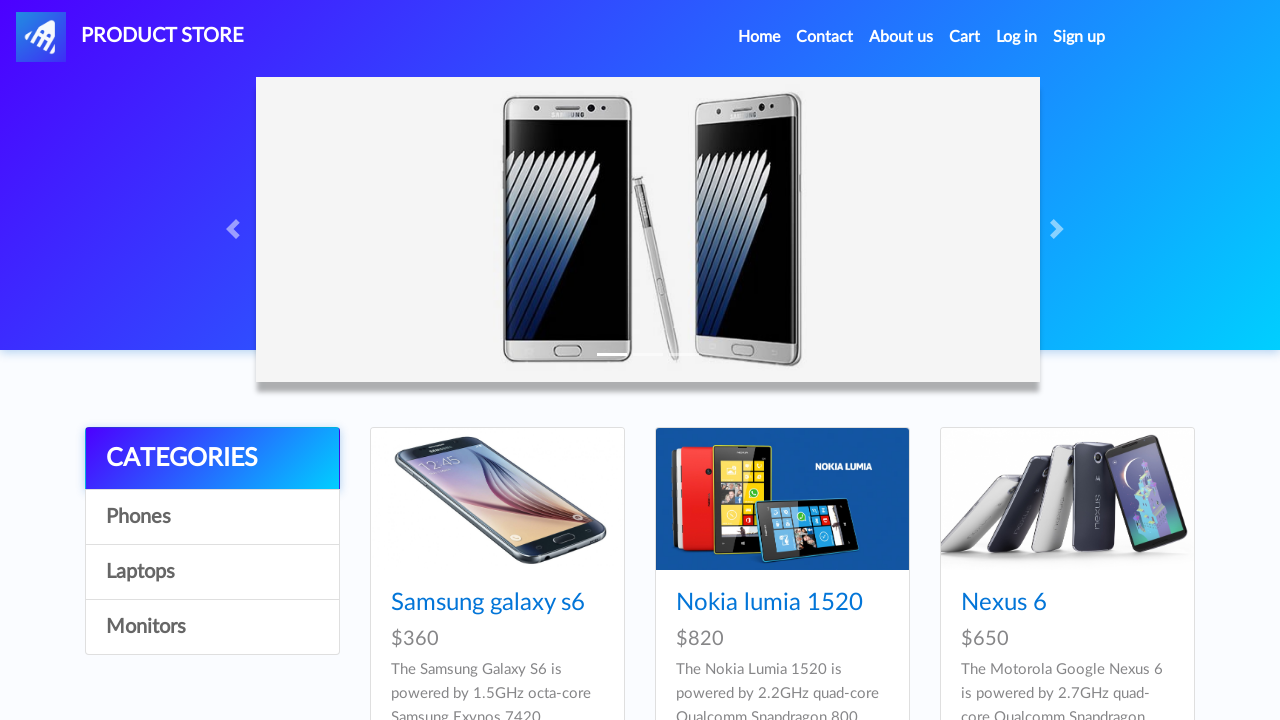

Retrieved href attribute from link 7 of 33
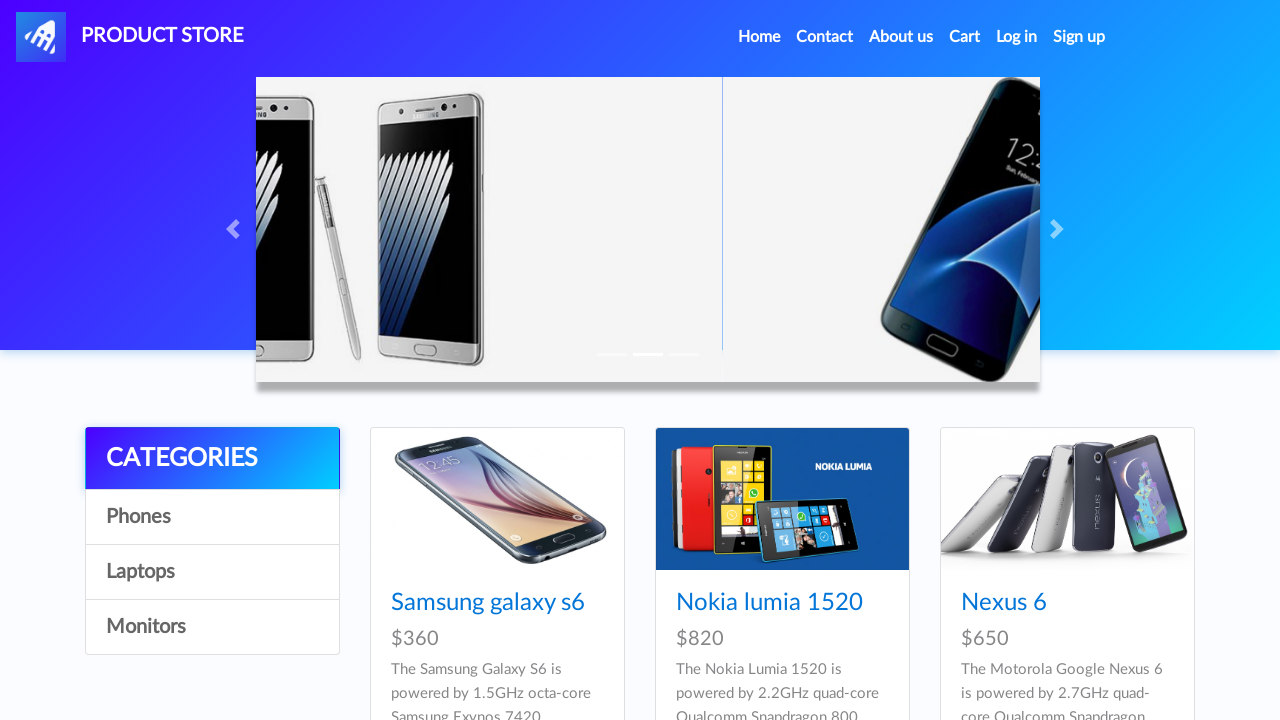

Retrieved href attribute from link 8 of 33
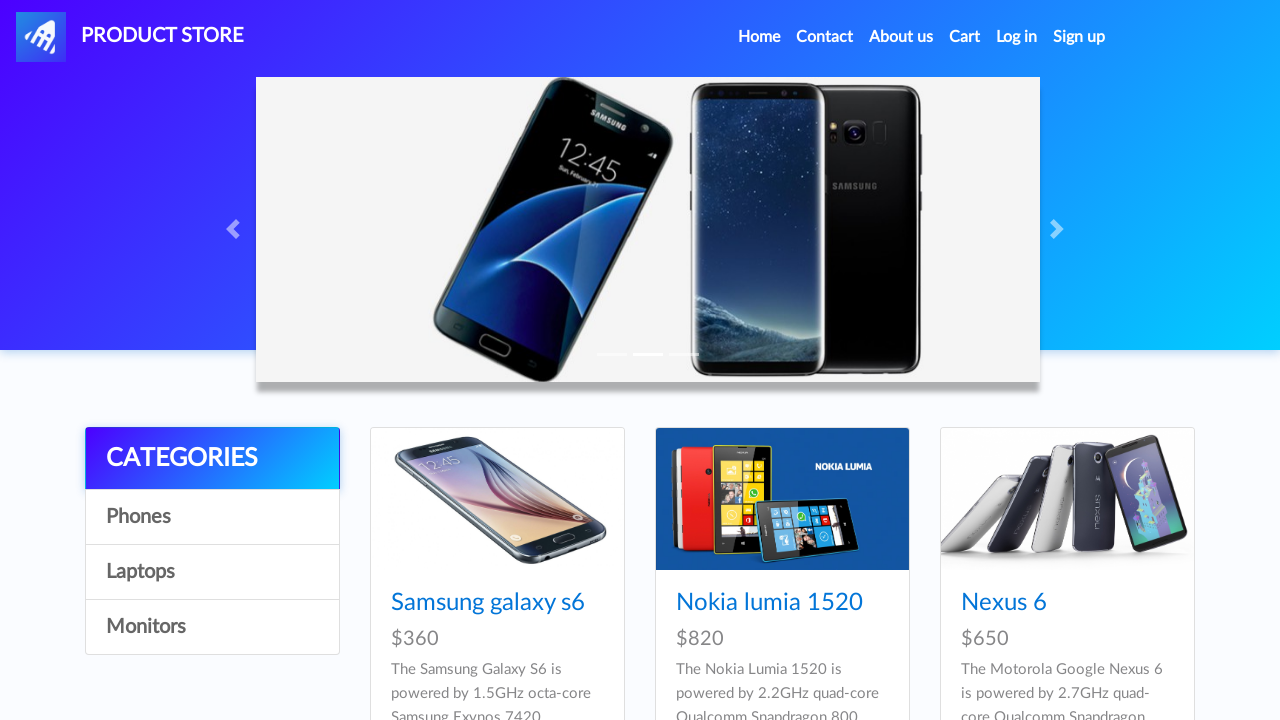

Retrieved href attribute from link 9 of 33
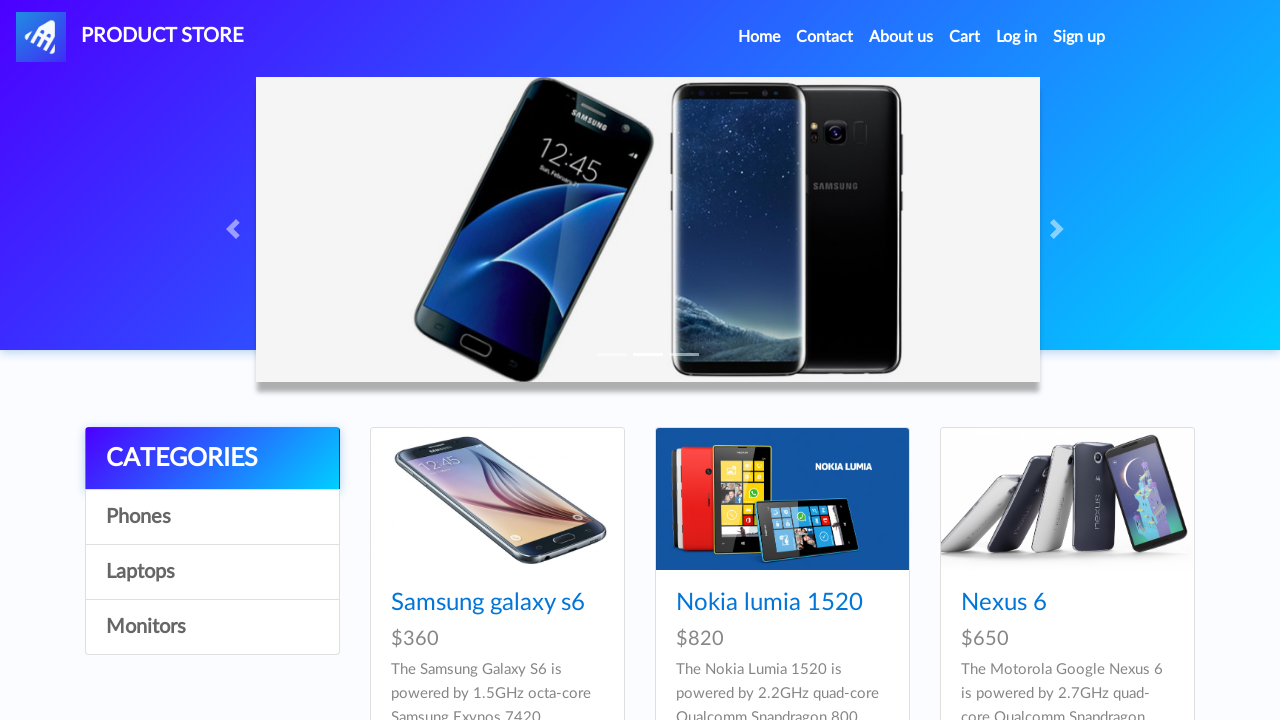

Retrieved href attribute from link 10 of 33
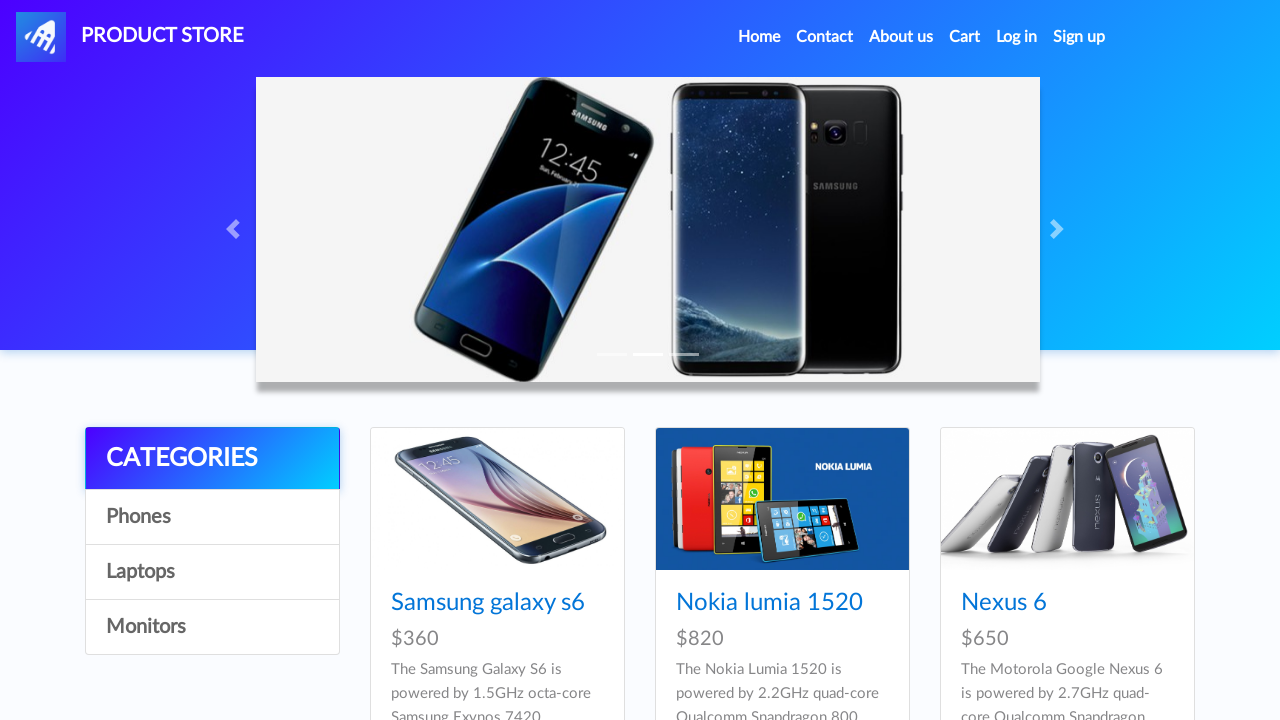

Retrieved href attribute from link 11 of 33
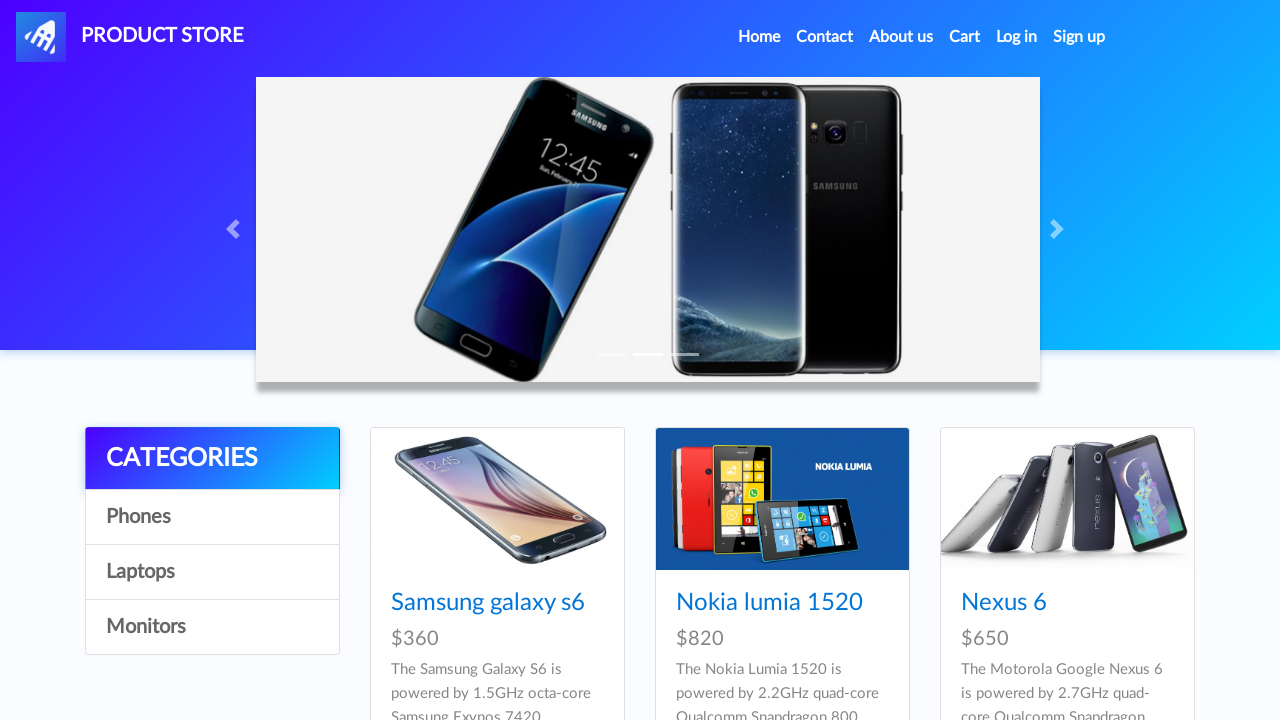

Retrieved href attribute from link 12 of 33
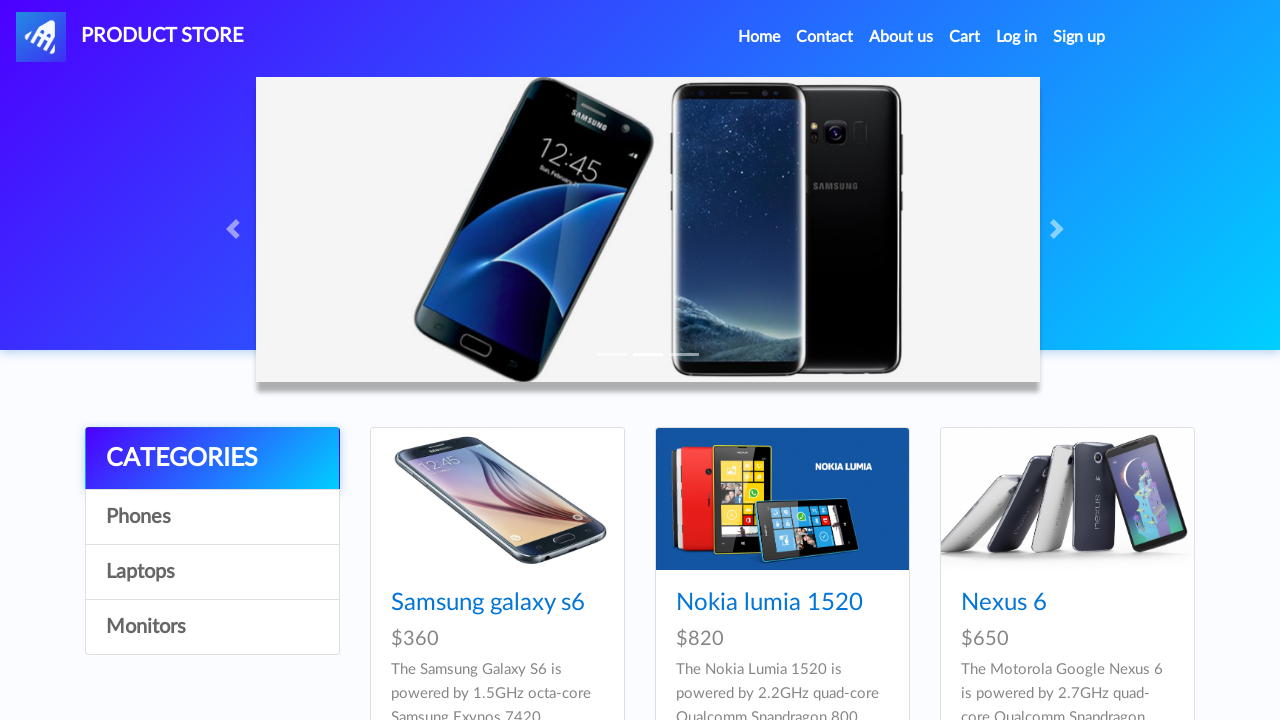

Retrieved href attribute from link 13 of 33
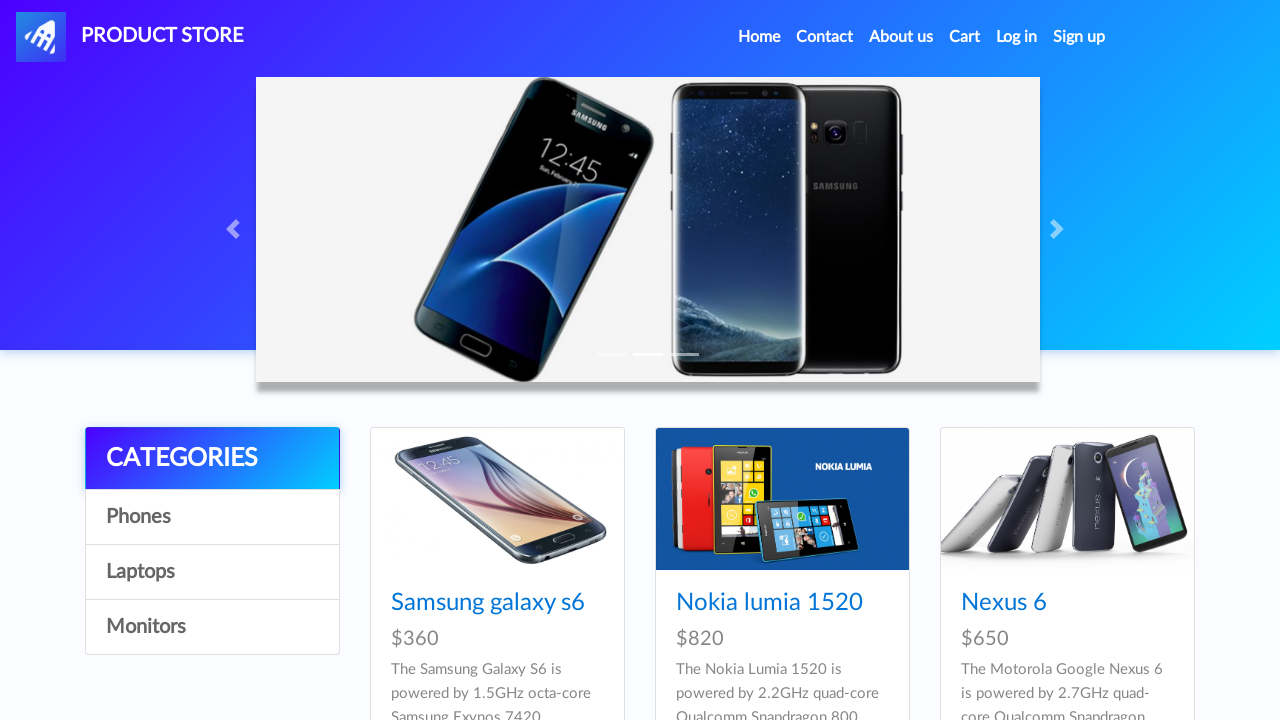

Retrieved href attribute from link 14 of 33
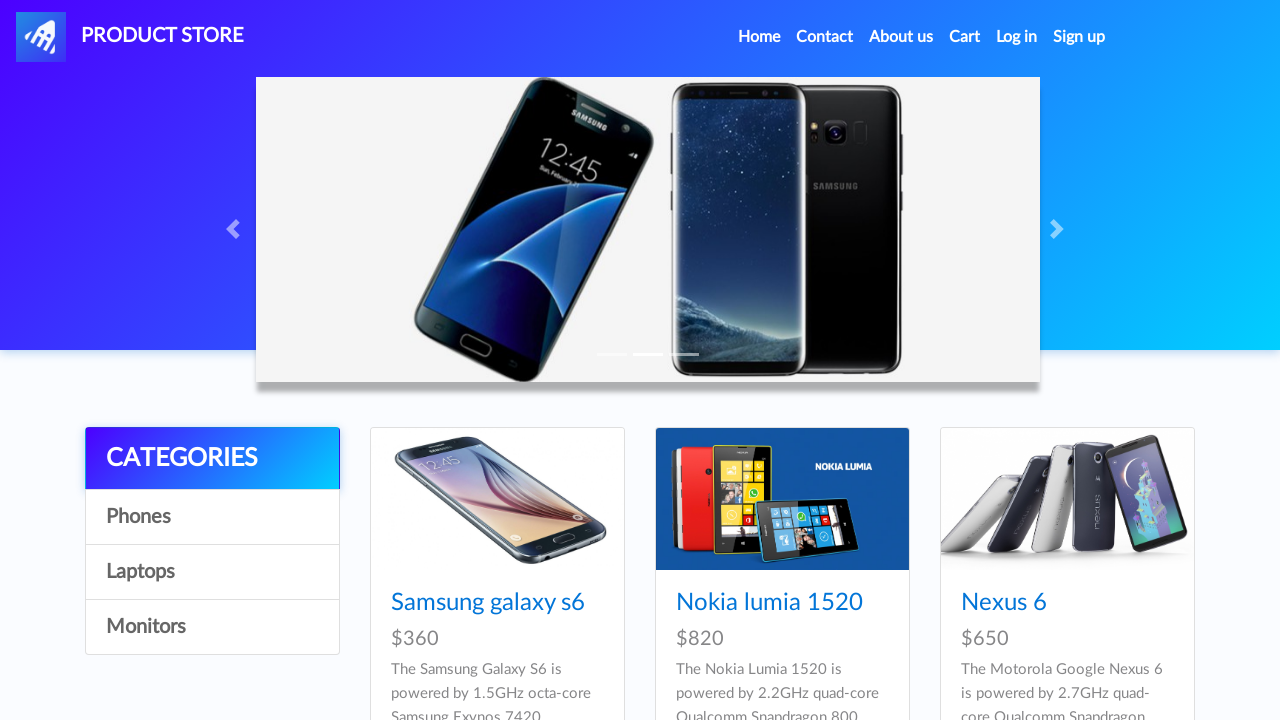

Retrieved href attribute from link 15 of 33
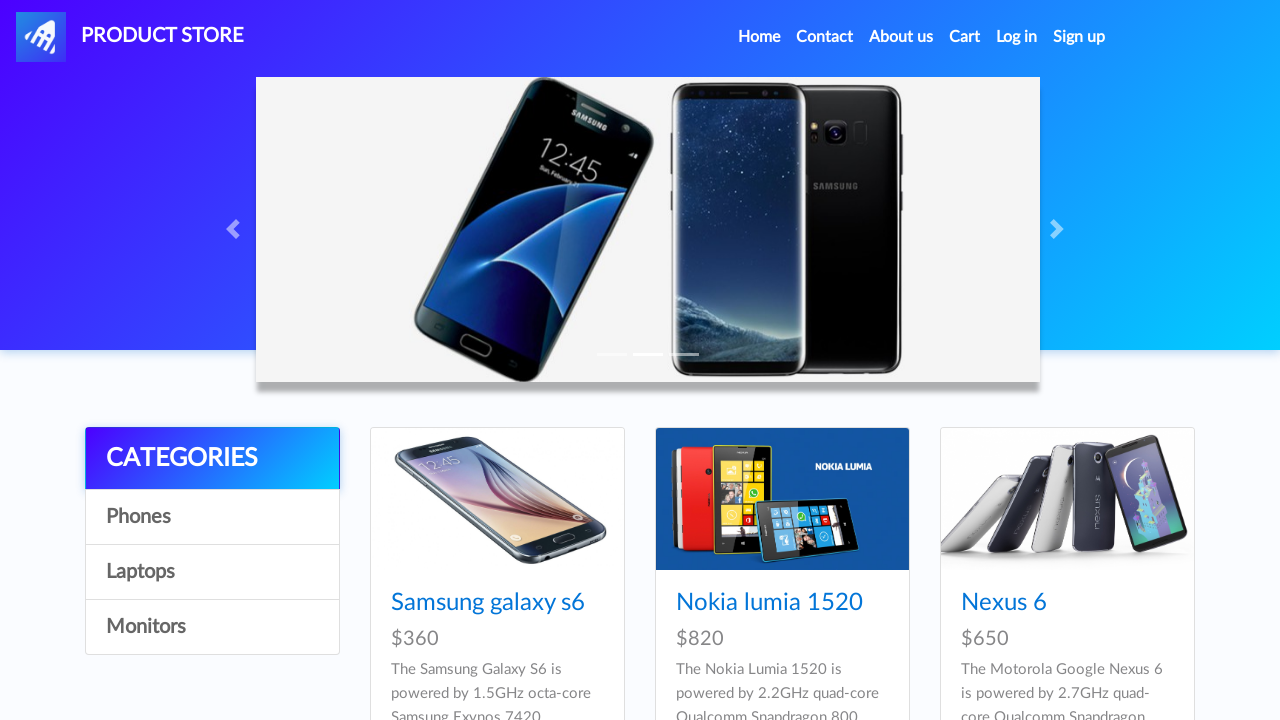

Retrieved href attribute from link 16 of 33
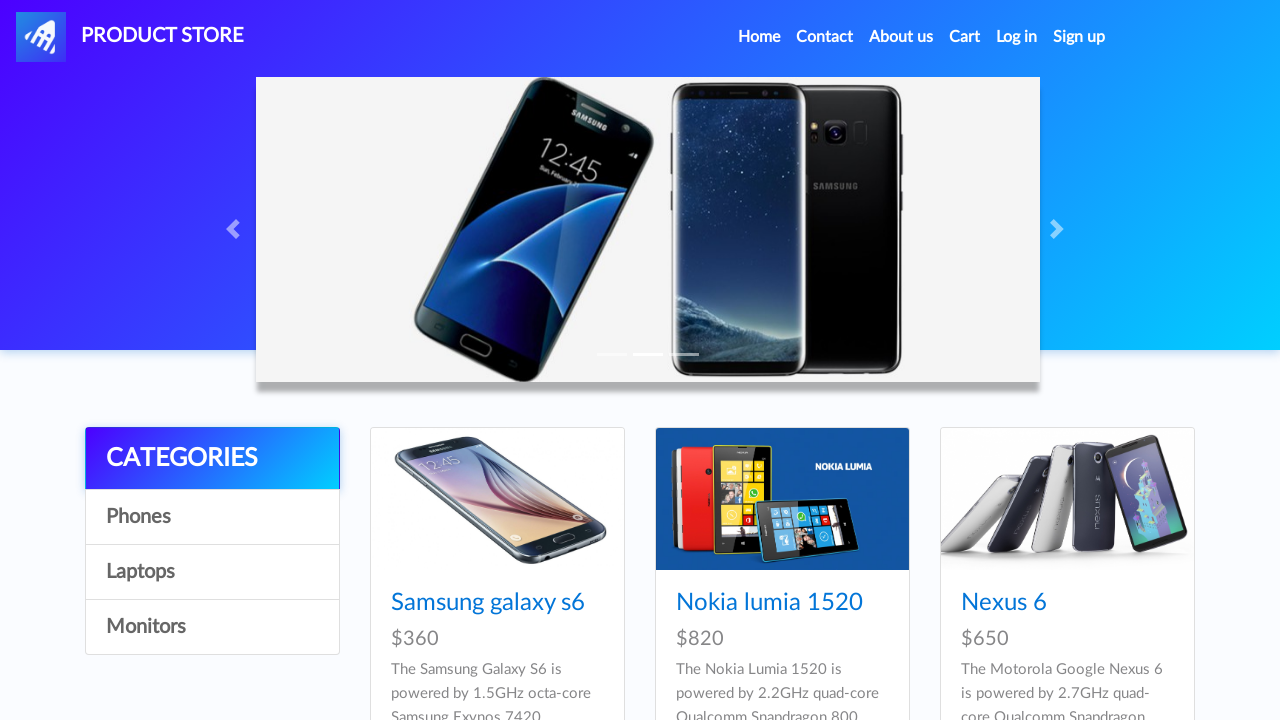

Retrieved href attribute from link 17 of 33
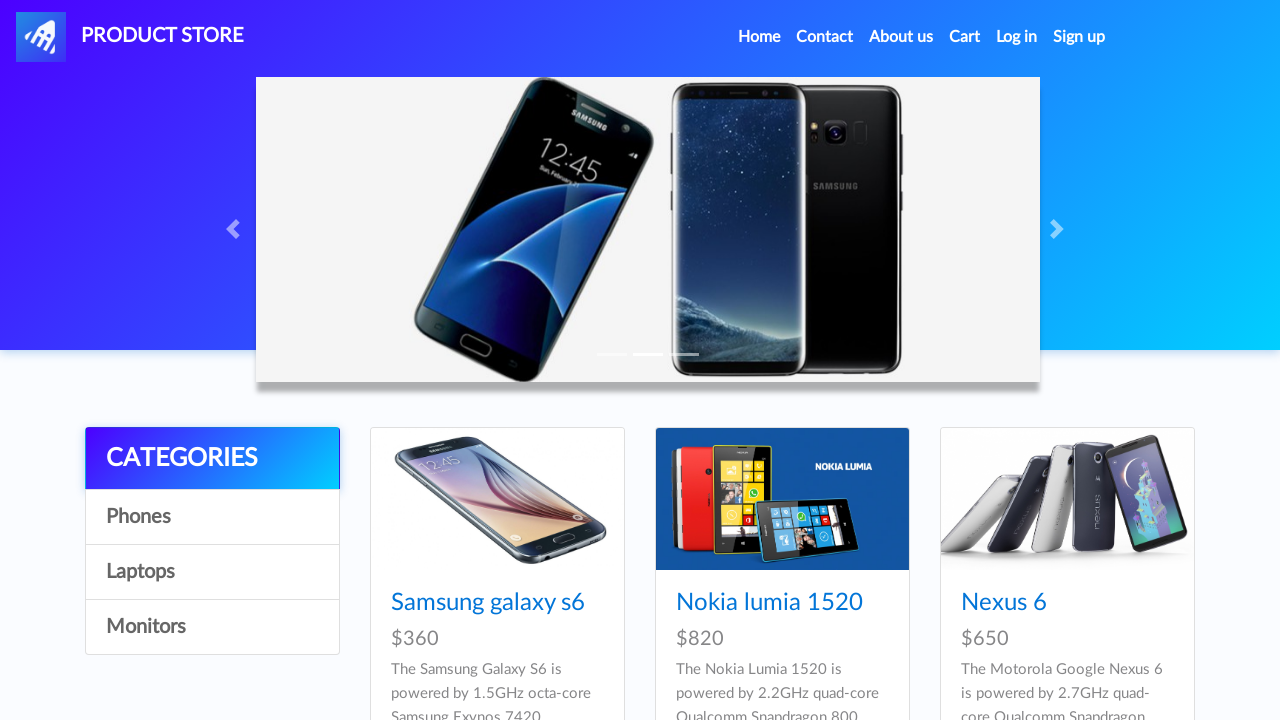

Retrieved href attribute from link 18 of 33
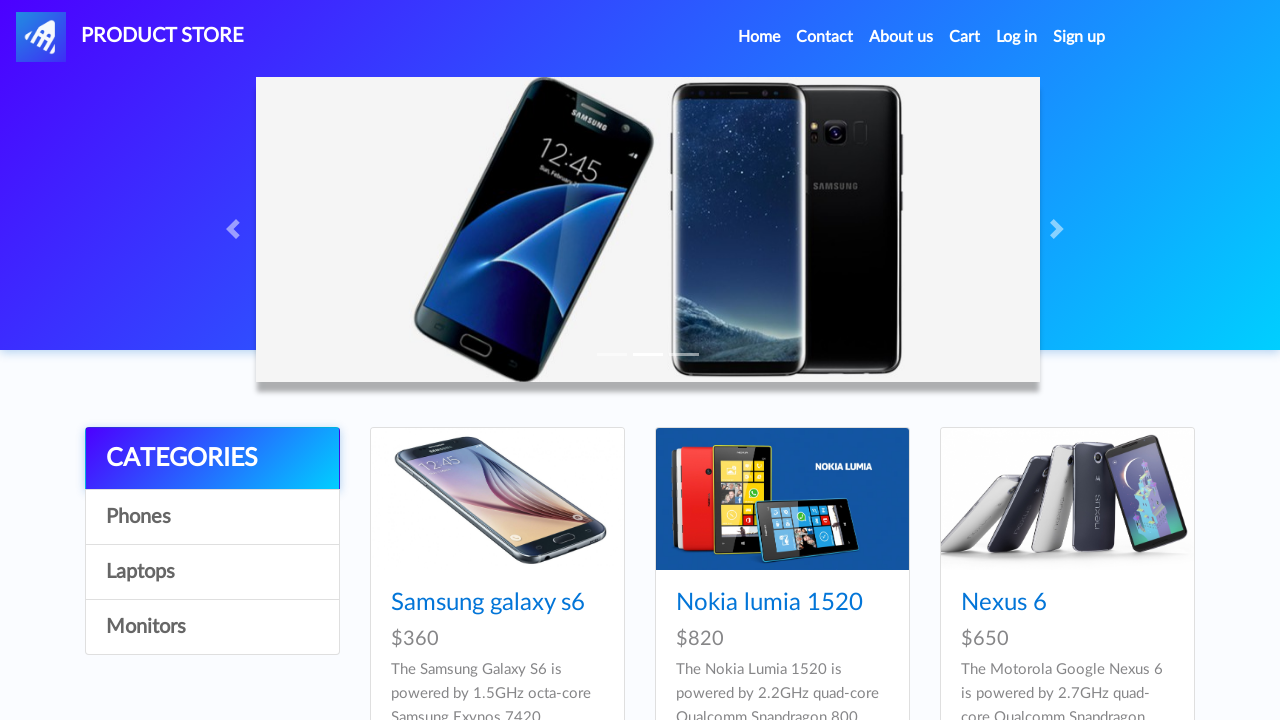

Retrieved href attribute from link 19 of 33
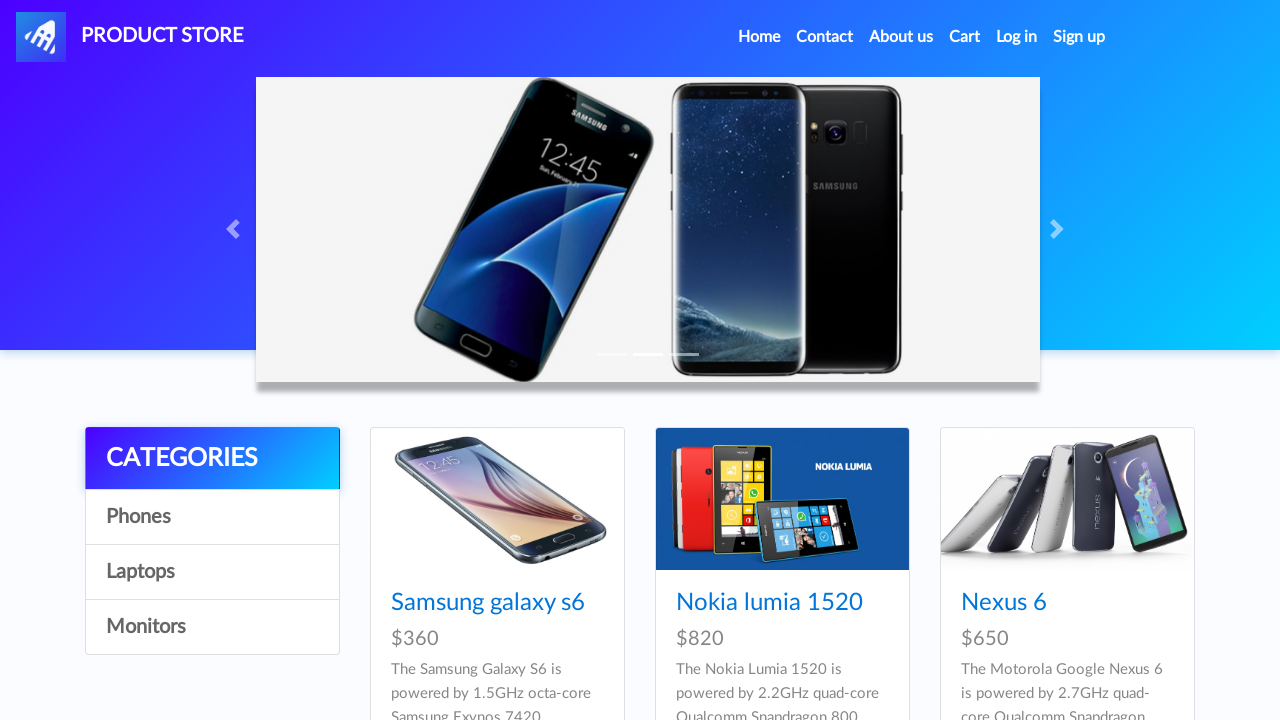

Retrieved href attribute from link 20 of 33
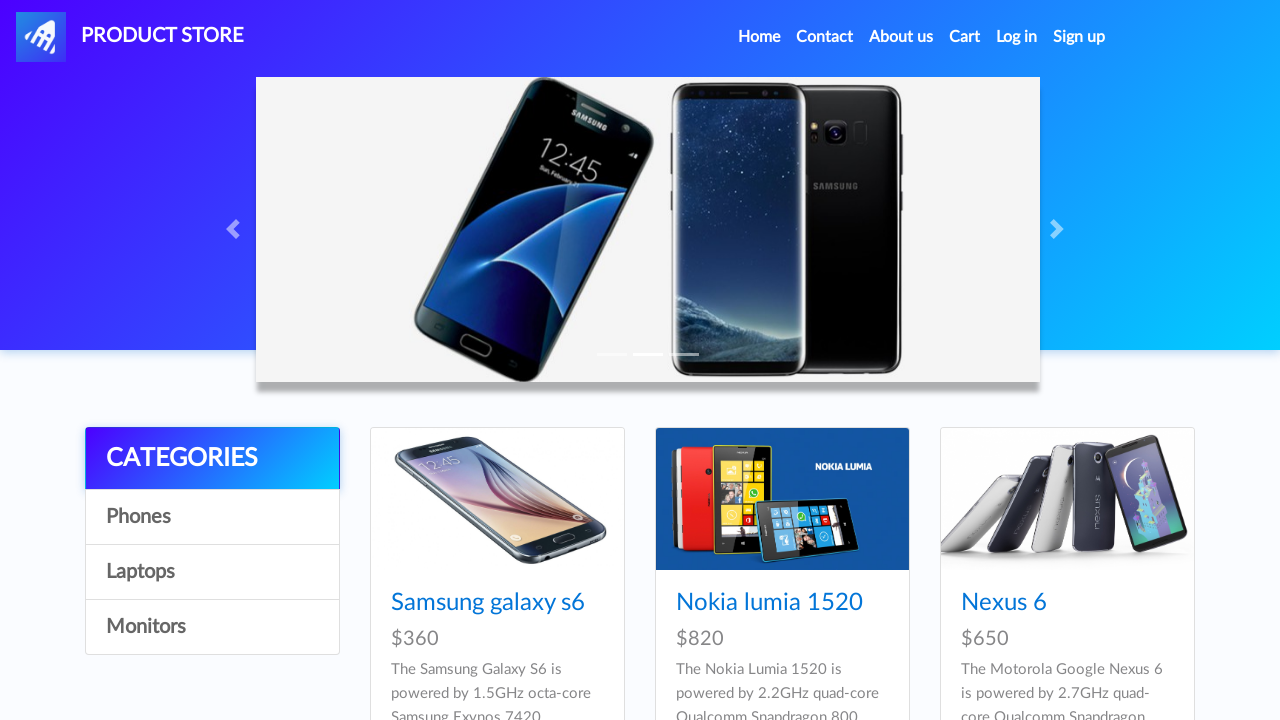

Retrieved href attribute from link 21 of 33
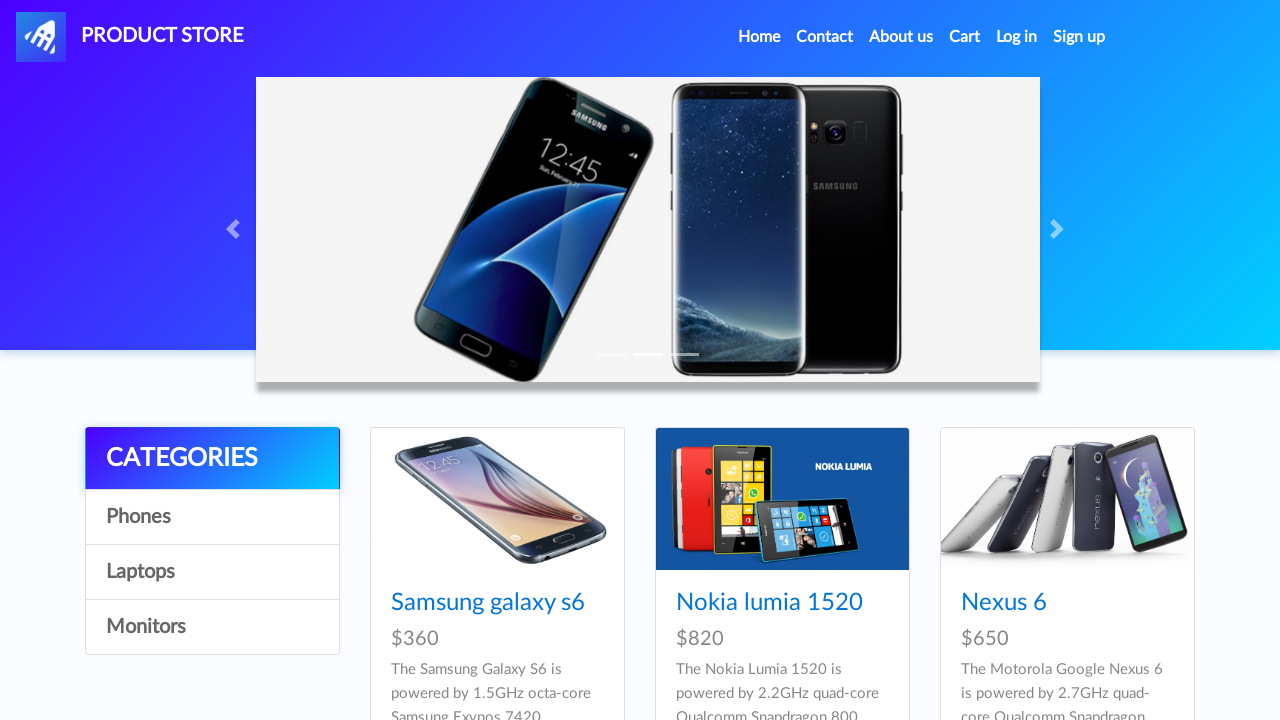

Retrieved href attribute from link 22 of 33
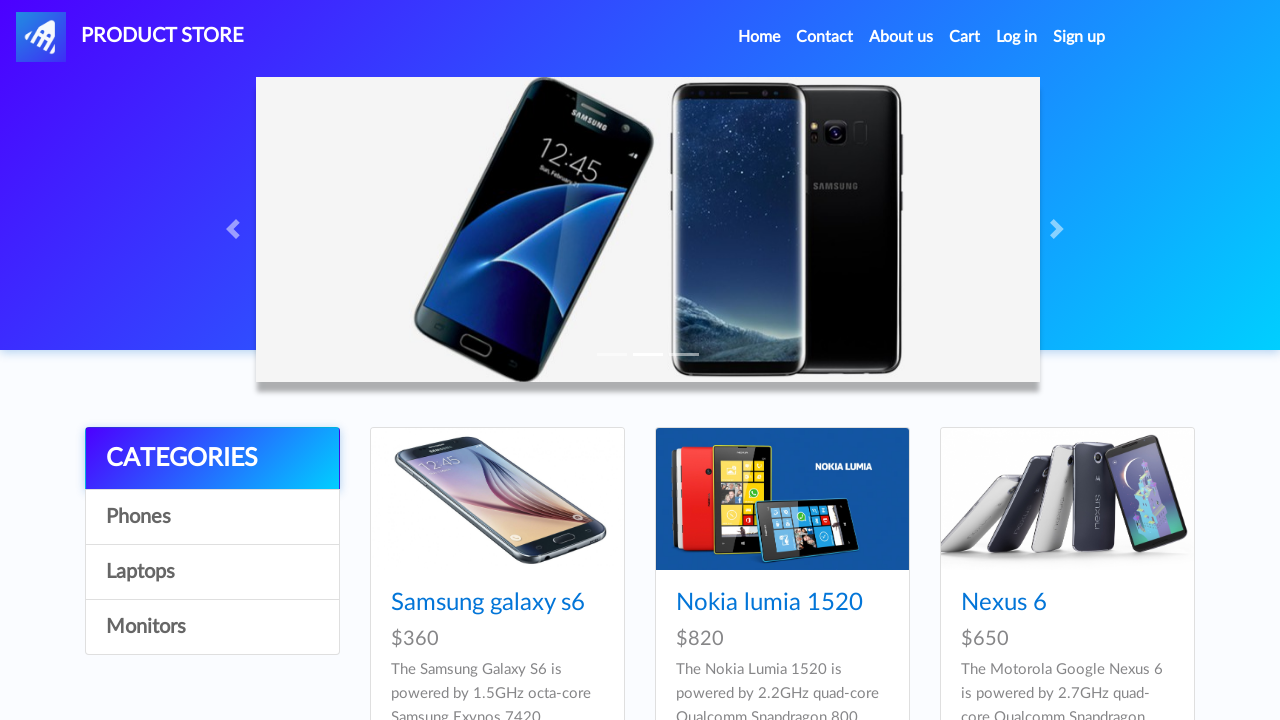

Retrieved href attribute from link 23 of 33
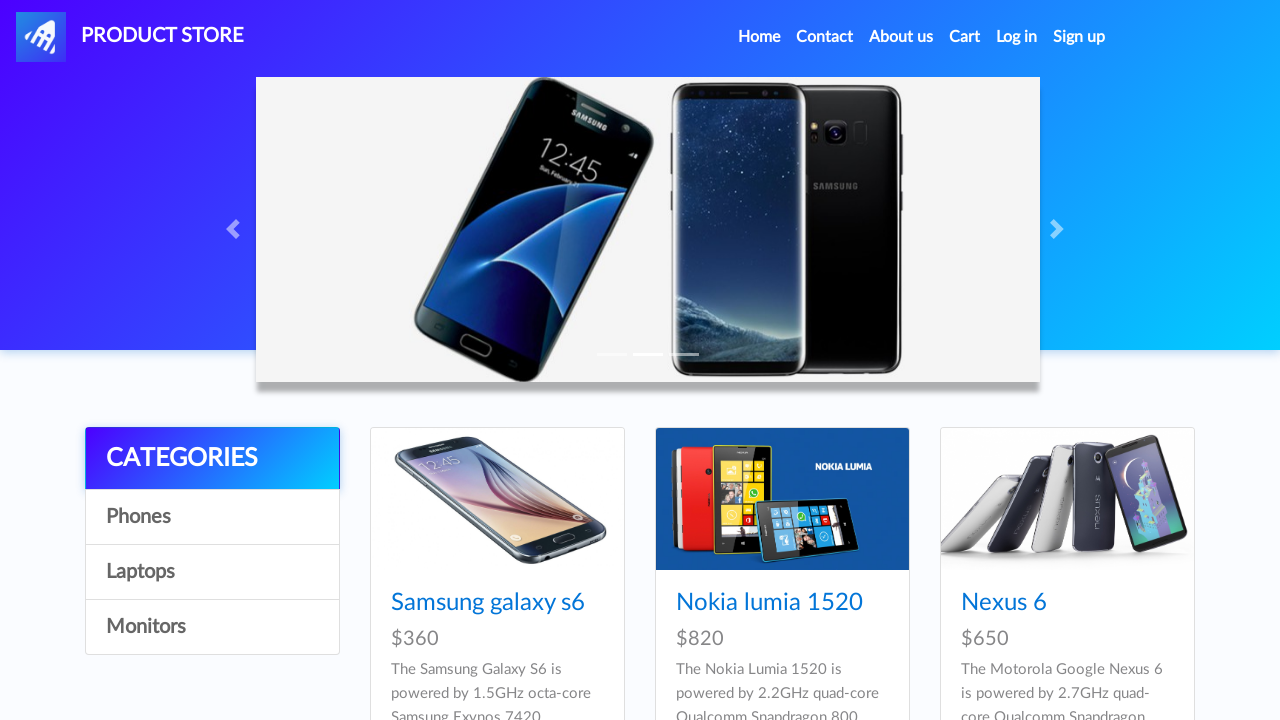

Retrieved href attribute from link 24 of 33
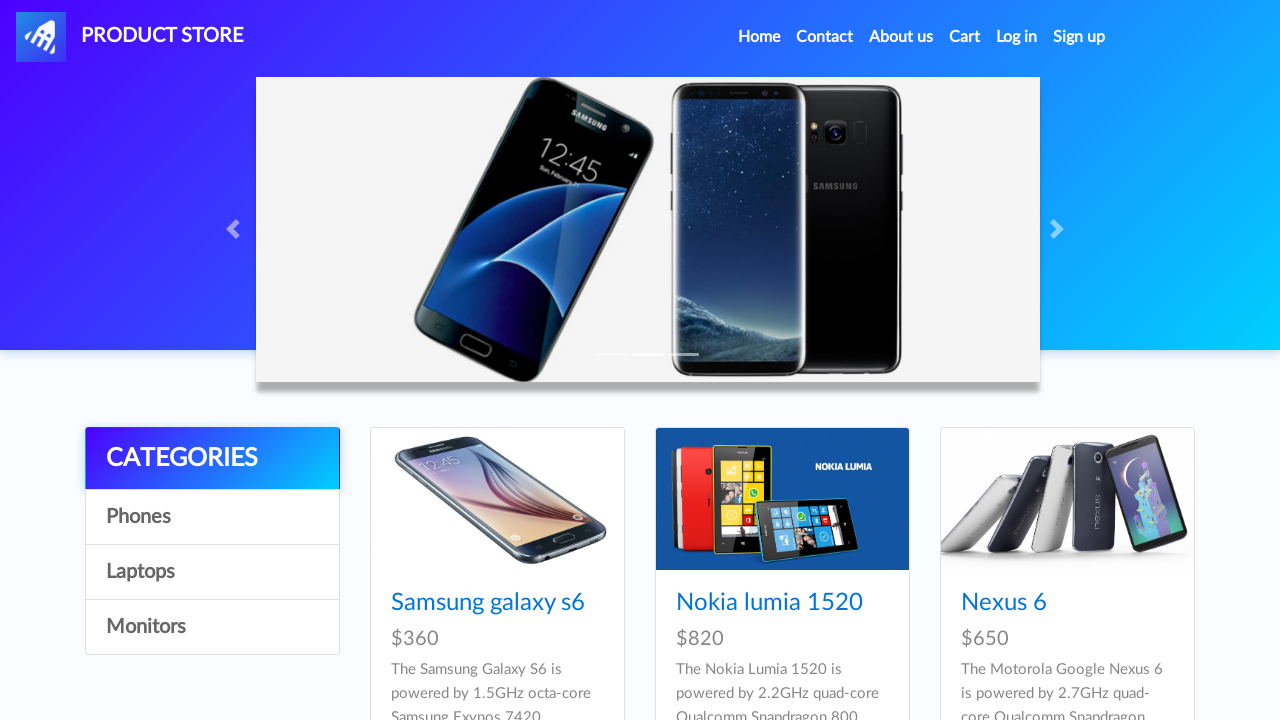

Retrieved href attribute from link 25 of 33
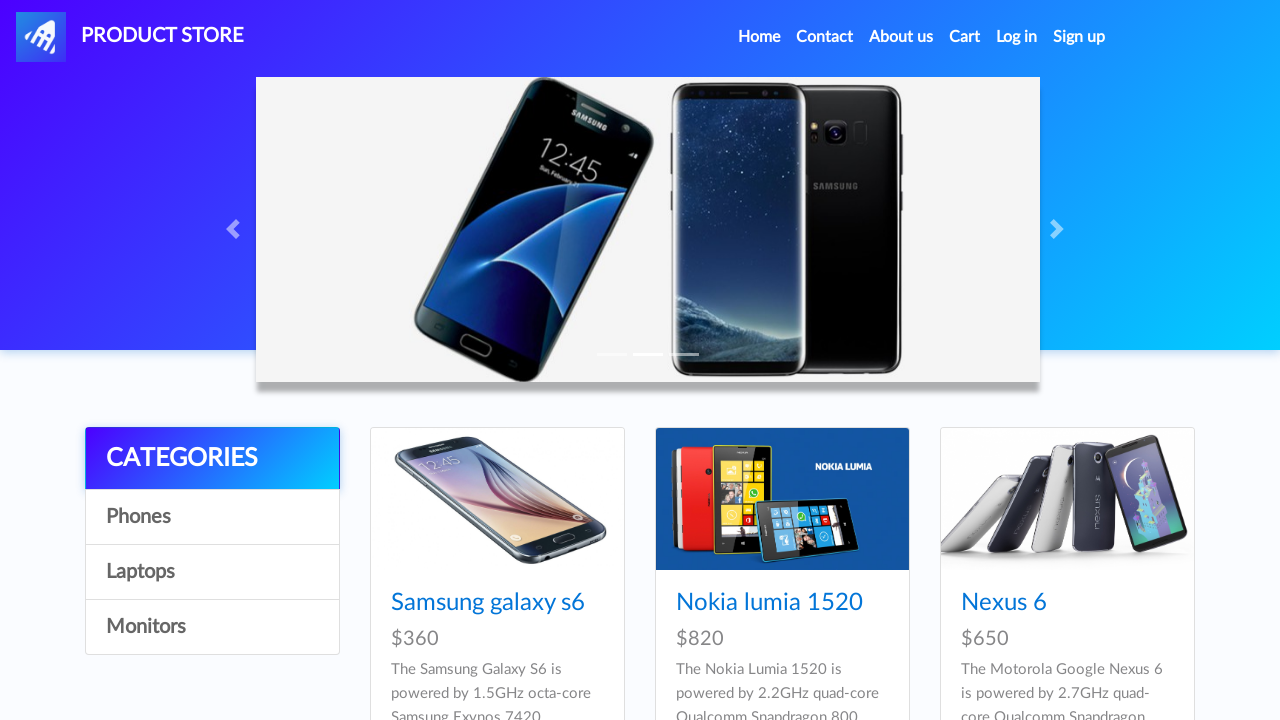

Retrieved href attribute from link 26 of 33
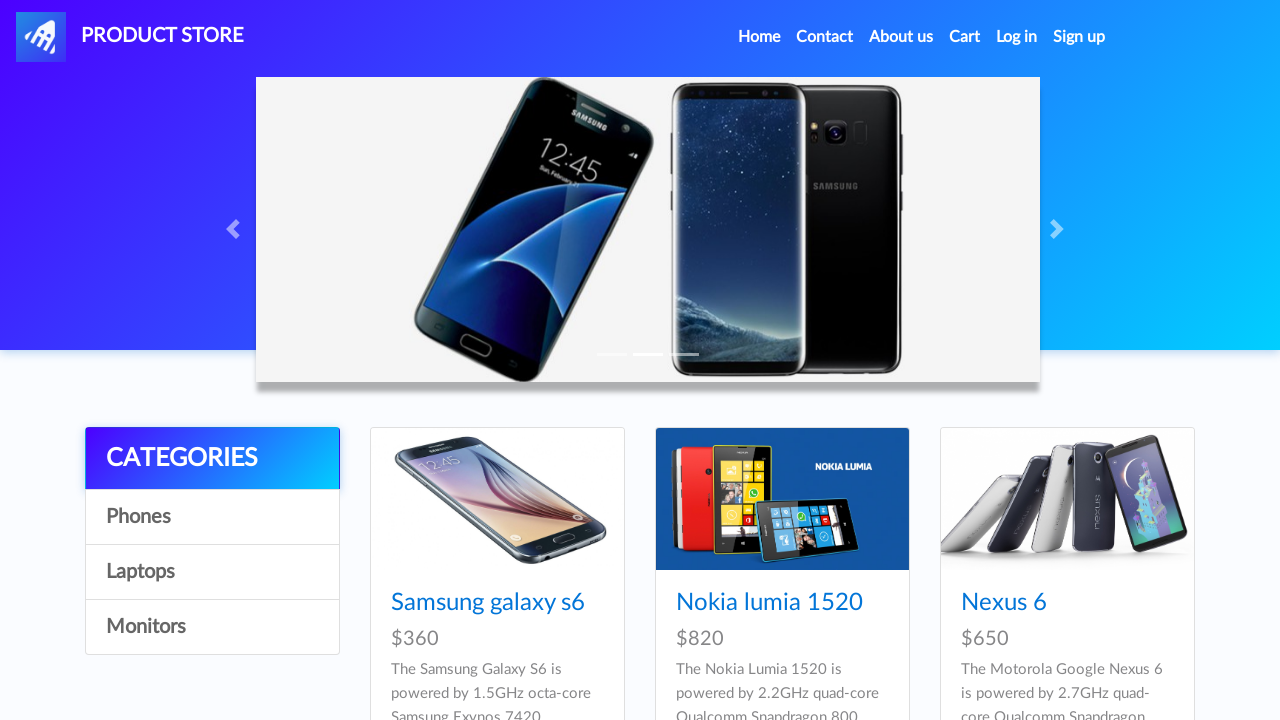

Retrieved href attribute from link 27 of 33
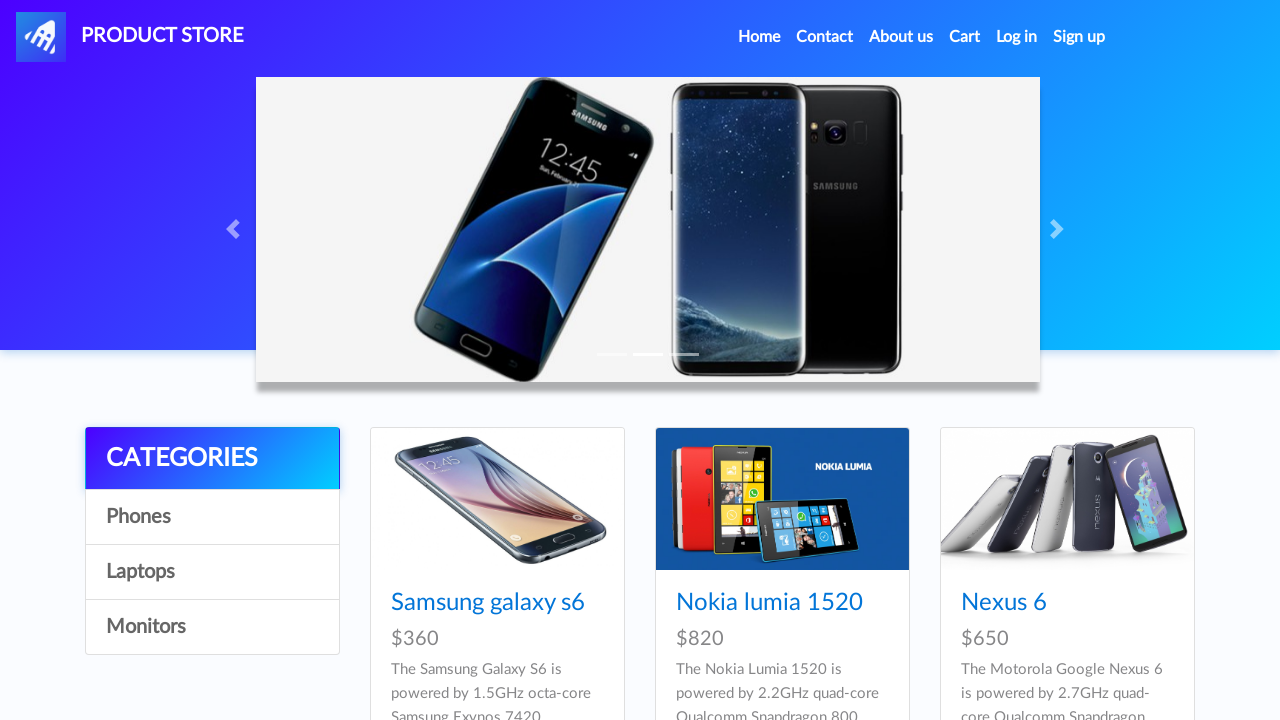

Retrieved href attribute from link 28 of 33
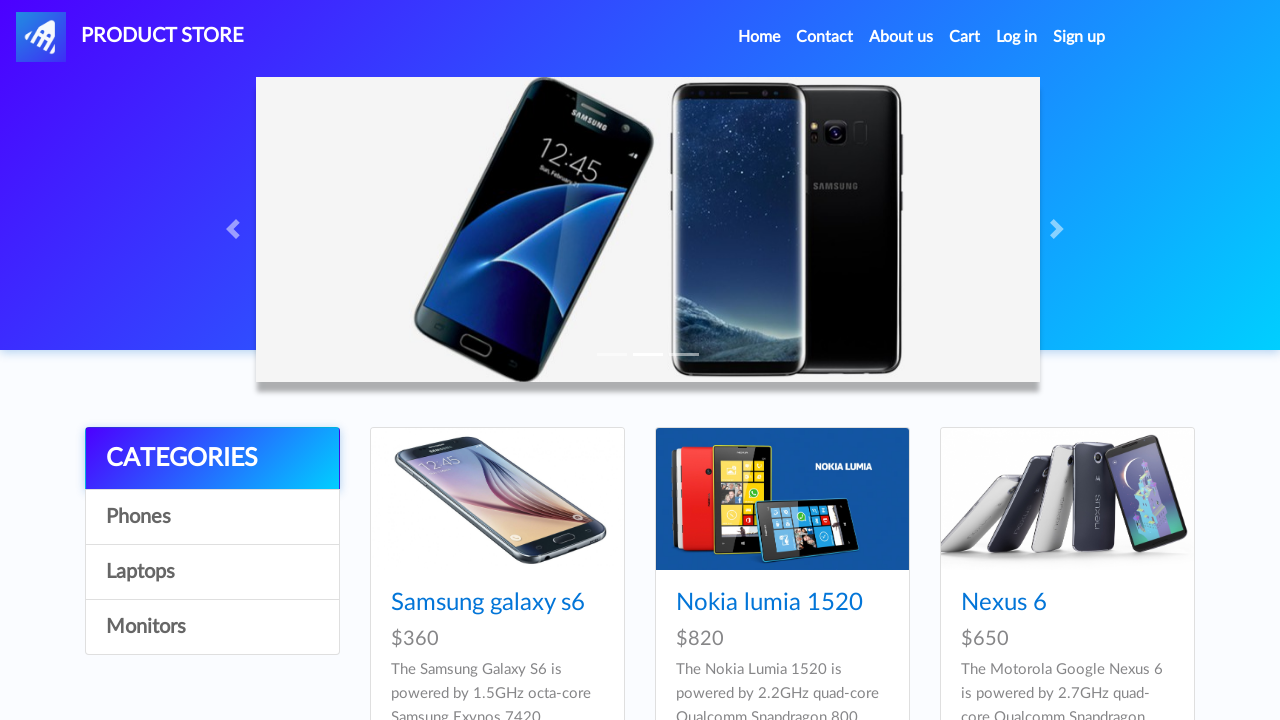

Retrieved href attribute from link 29 of 33
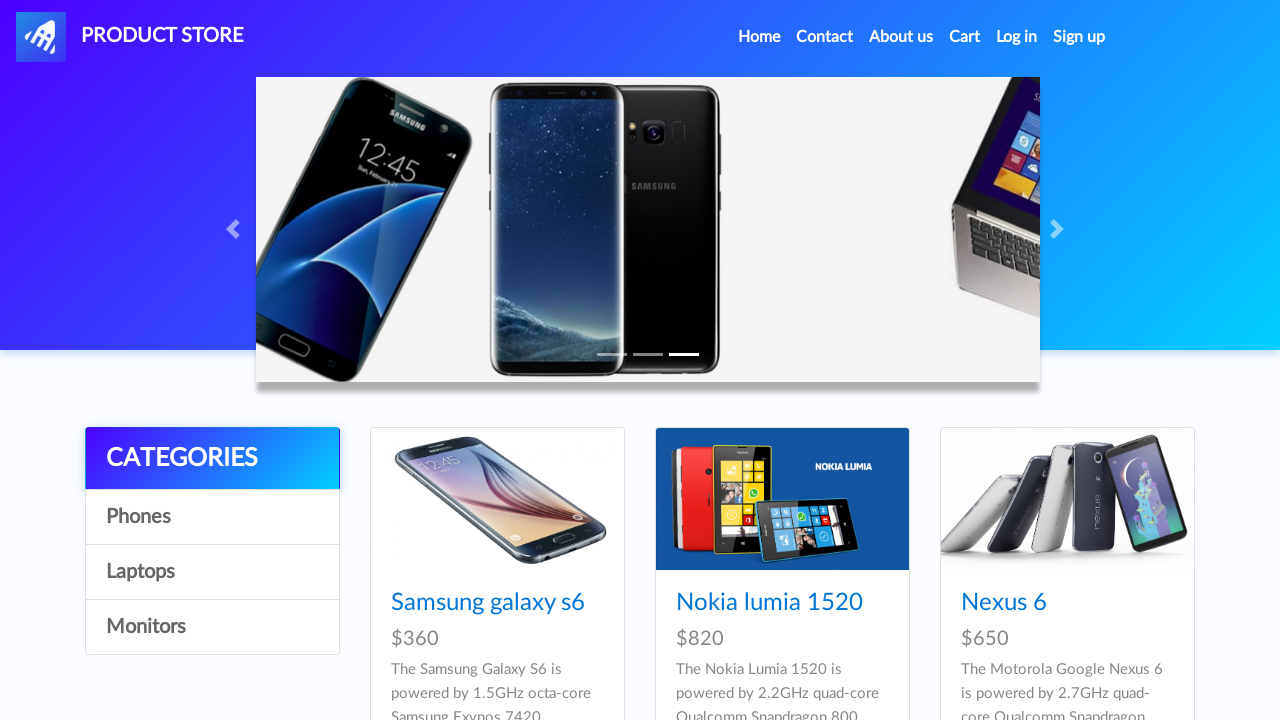

Retrieved href attribute from link 30 of 33
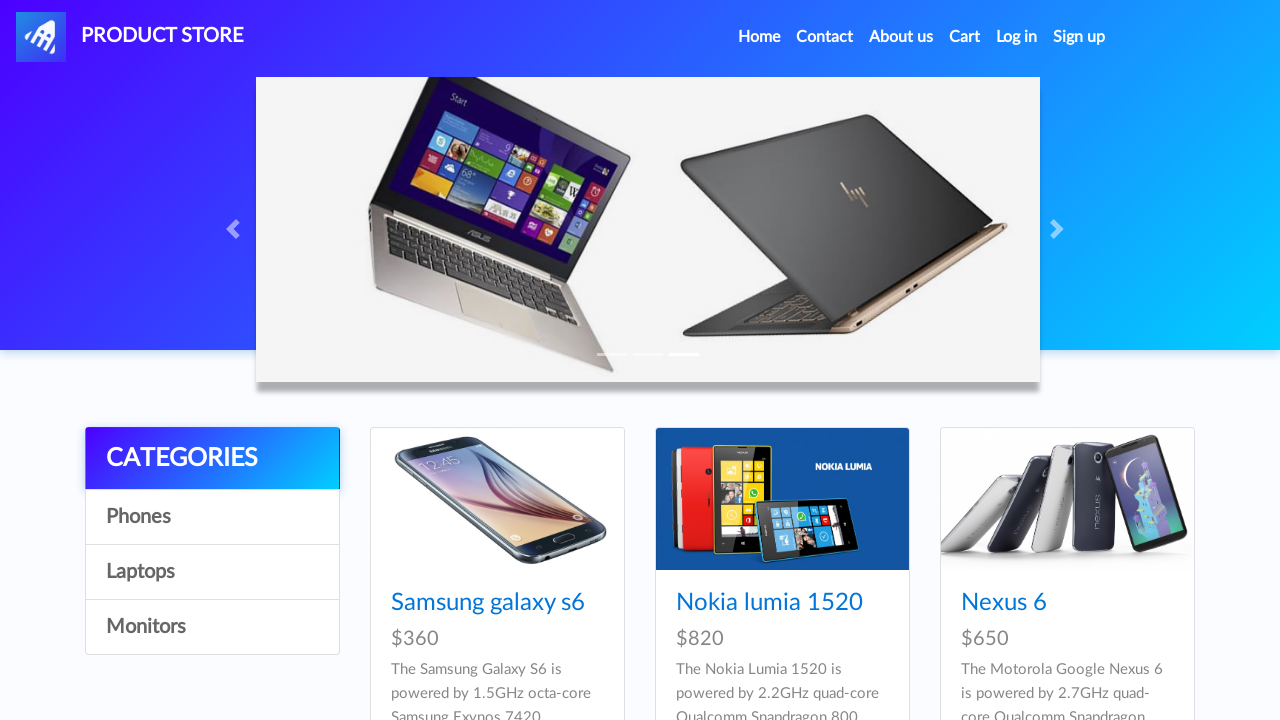

Retrieved href attribute from link 31 of 33
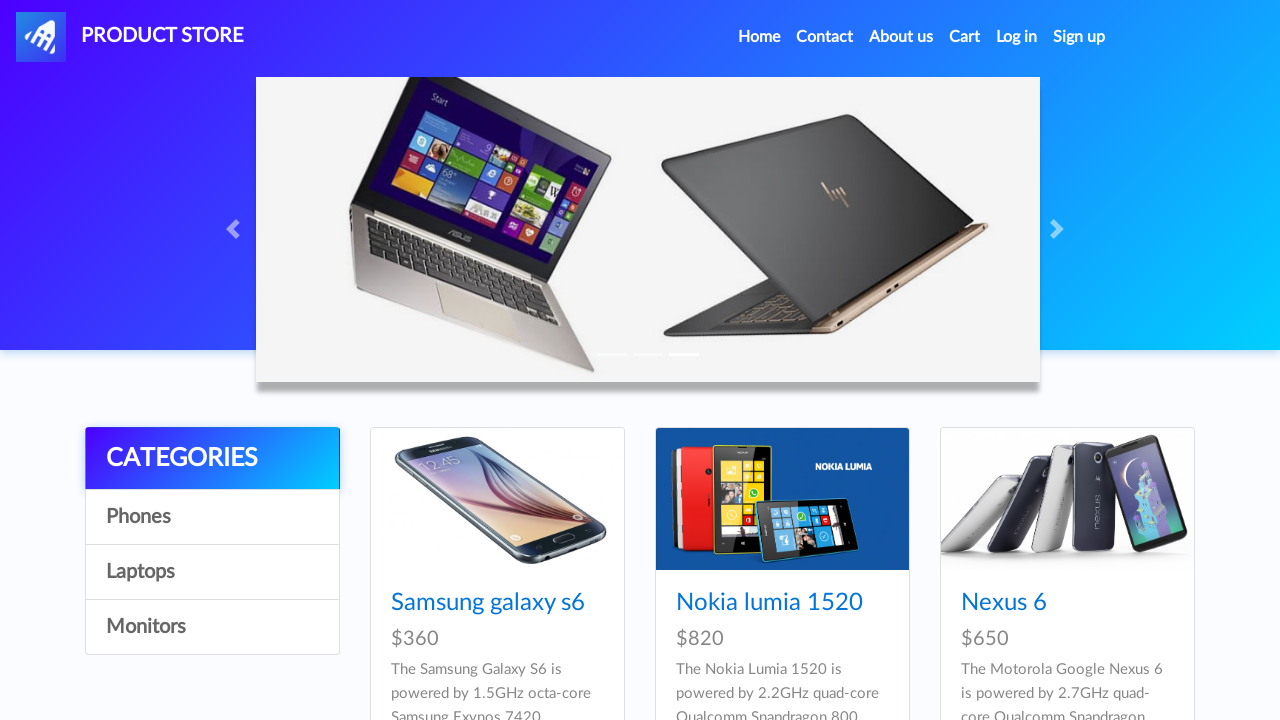

Retrieved href attribute from link 32 of 33
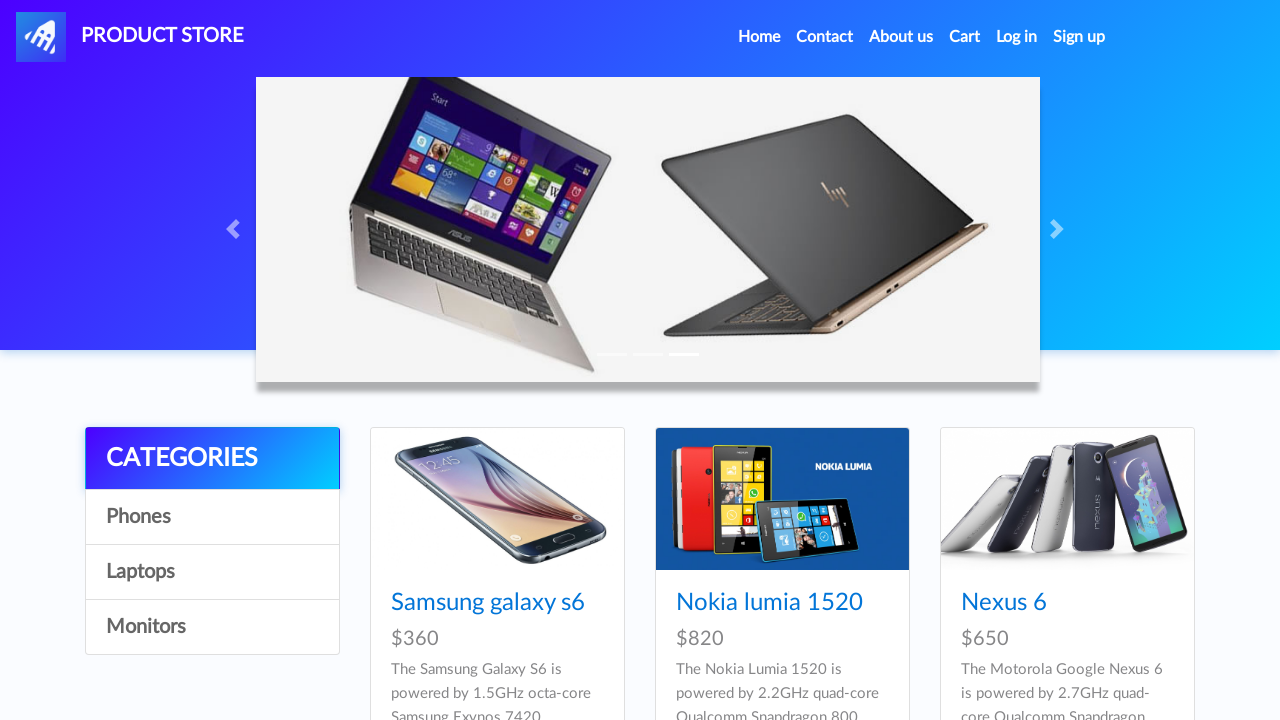

Retrieved href attribute from link 33 of 33
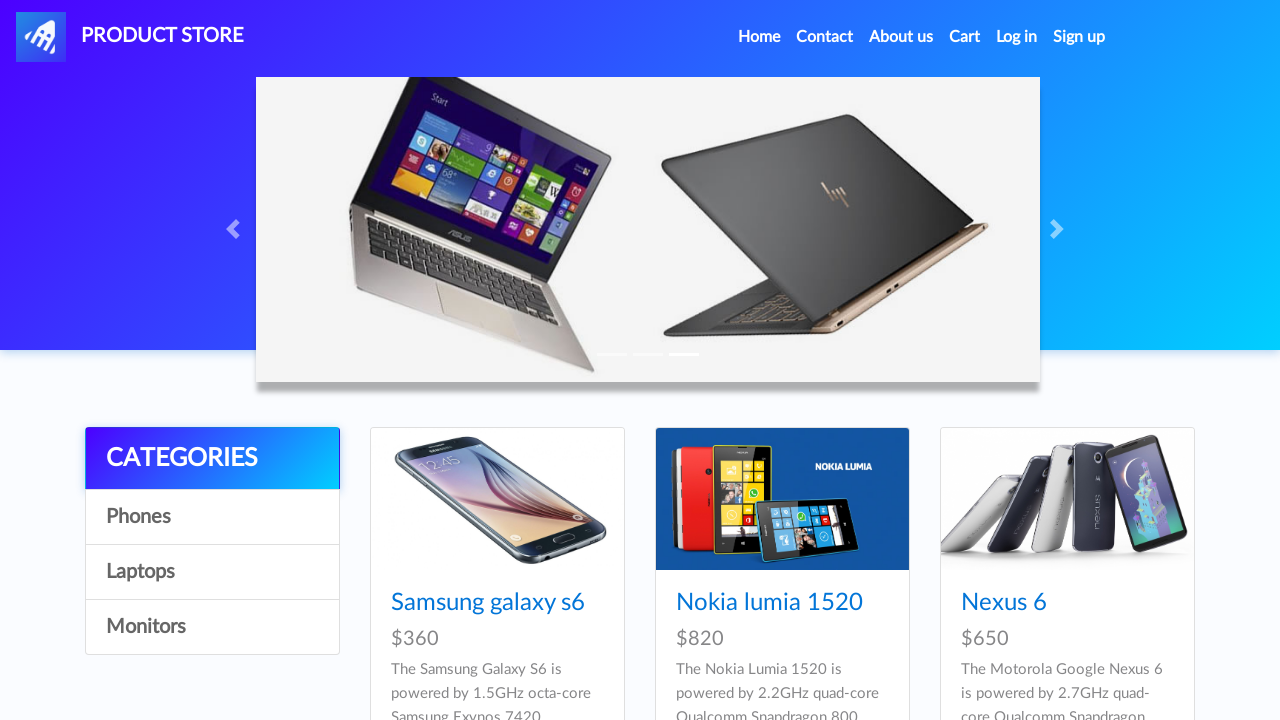

Completed link iteration - total links processed: 33
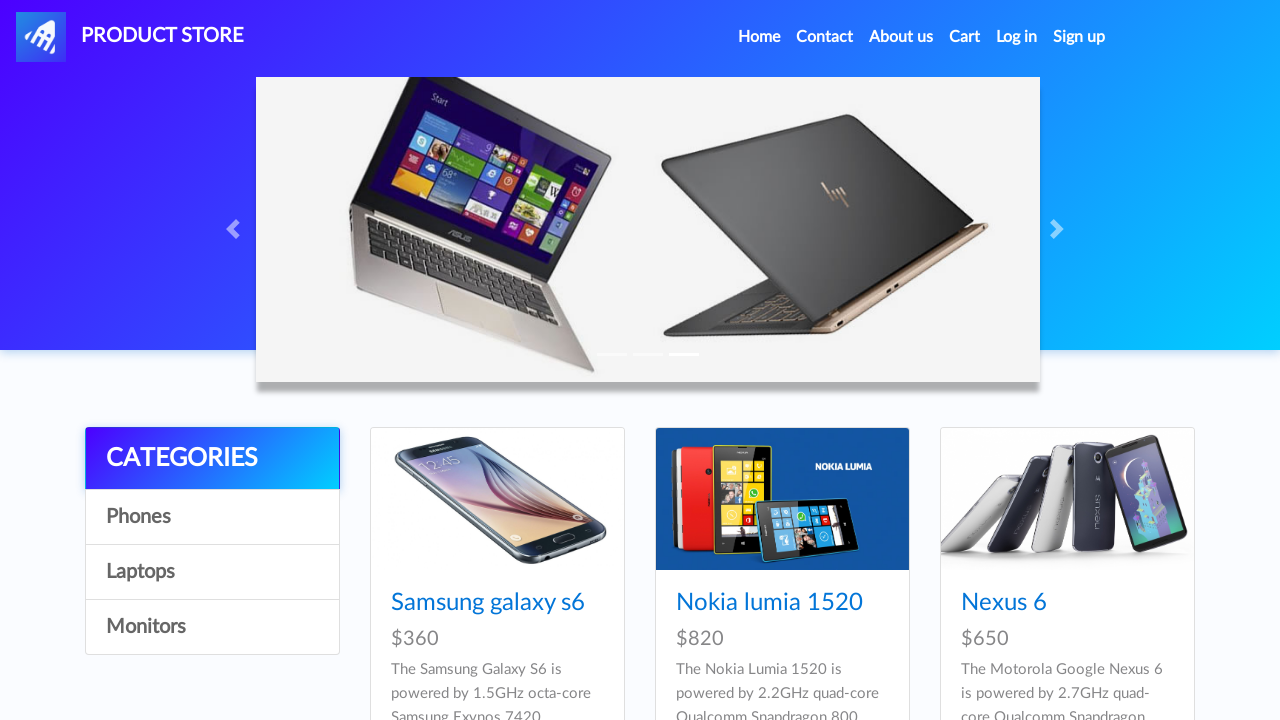

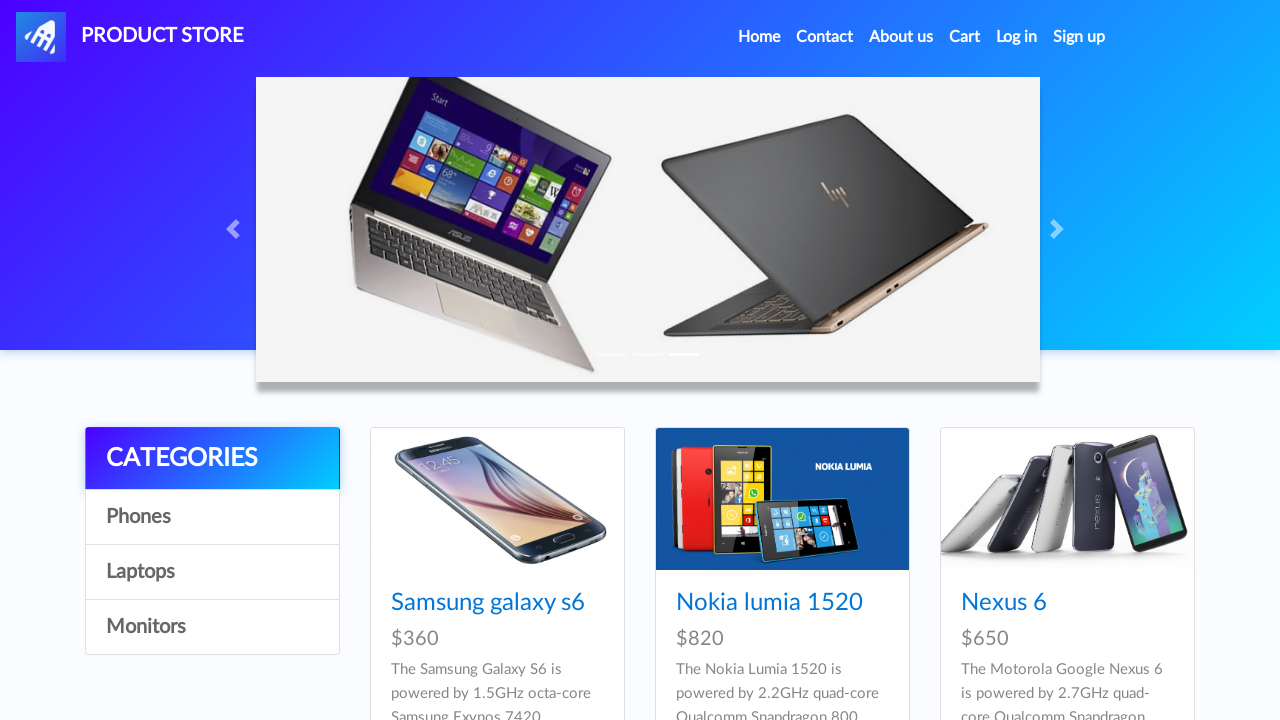